Tests FAQ collapsible items on NYC.gov by clicking each FAQ question to expand/collapse and verifying the aria-expanded attribute changes

Starting URL: https://www.nyc.gov/site/process/content/collapsible-items.page

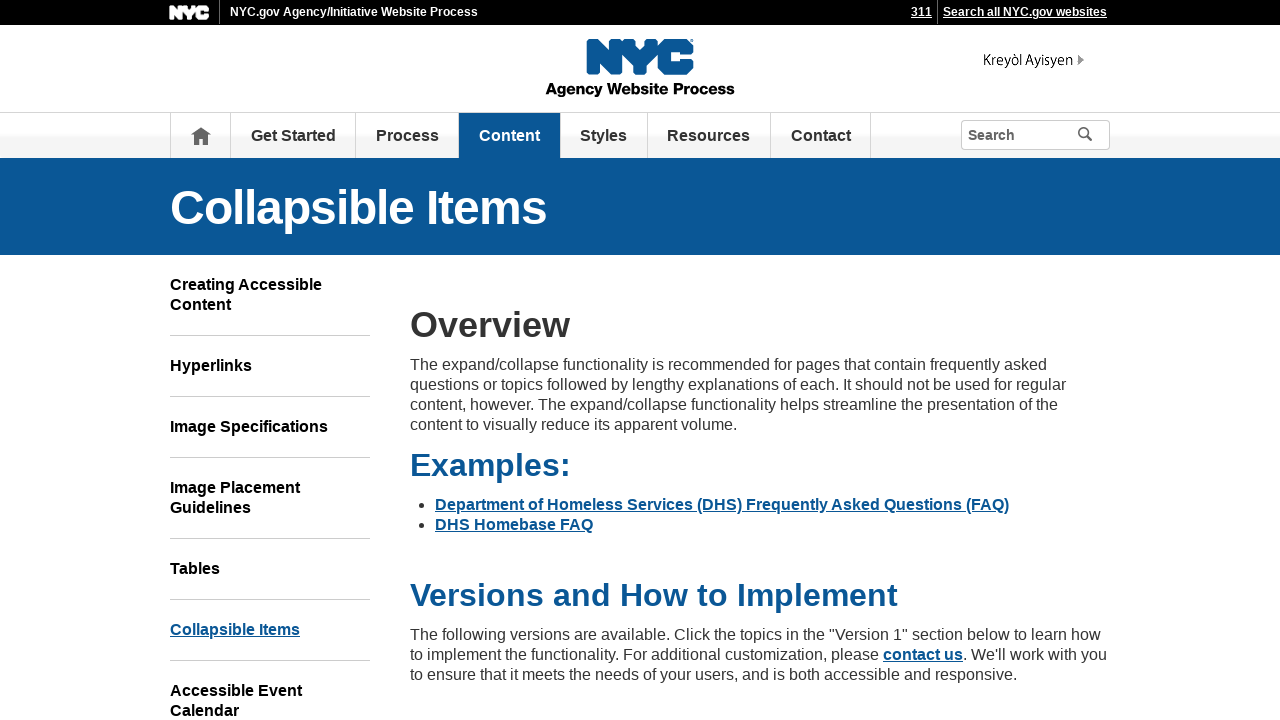

Navigated to NYC.gov collapsible items test page
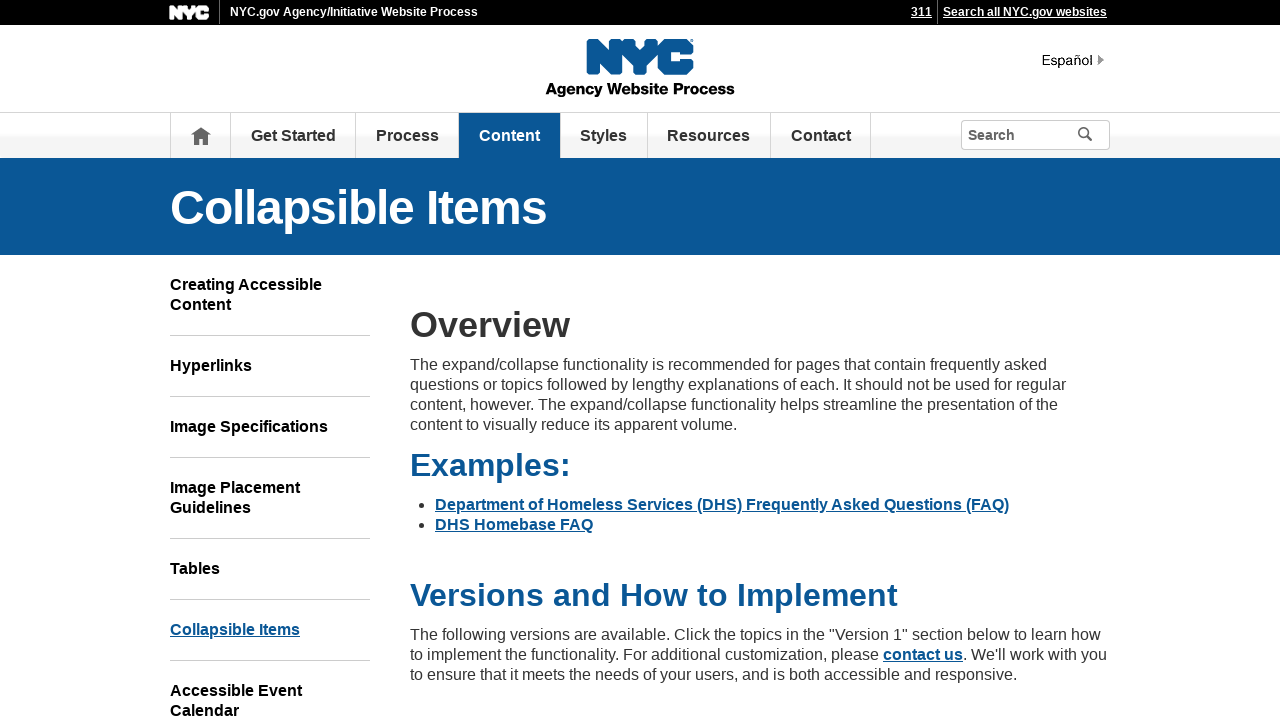

Located all FAQ question elements
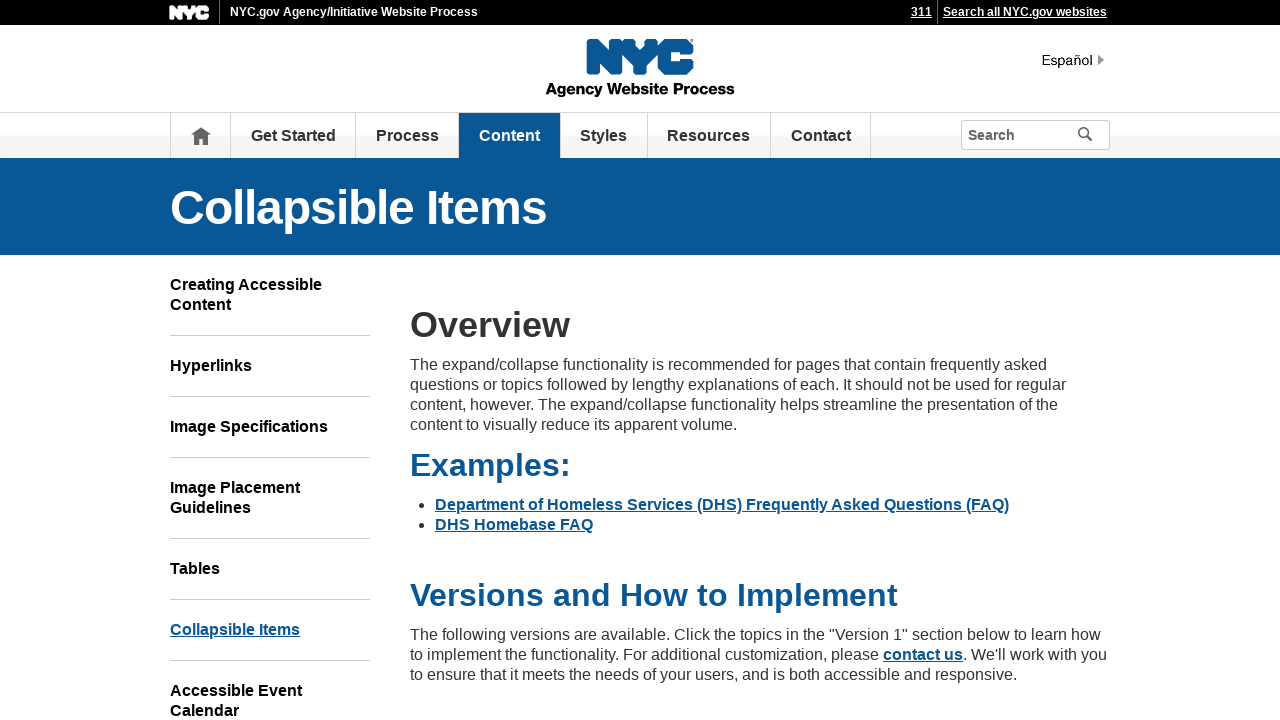

Found 15 FAQ questions on the page
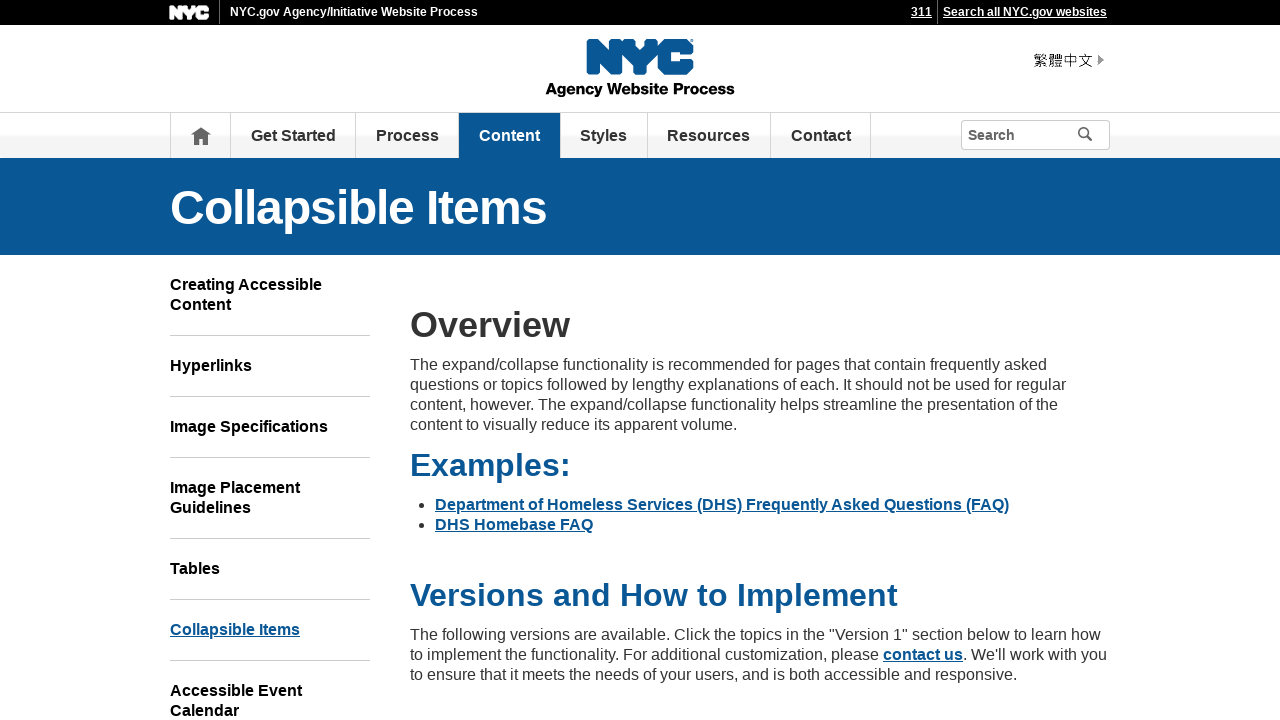

Clicked FAQ question 1 to toggle expansion at (760, 360) on div.faq-questions >> nth=0
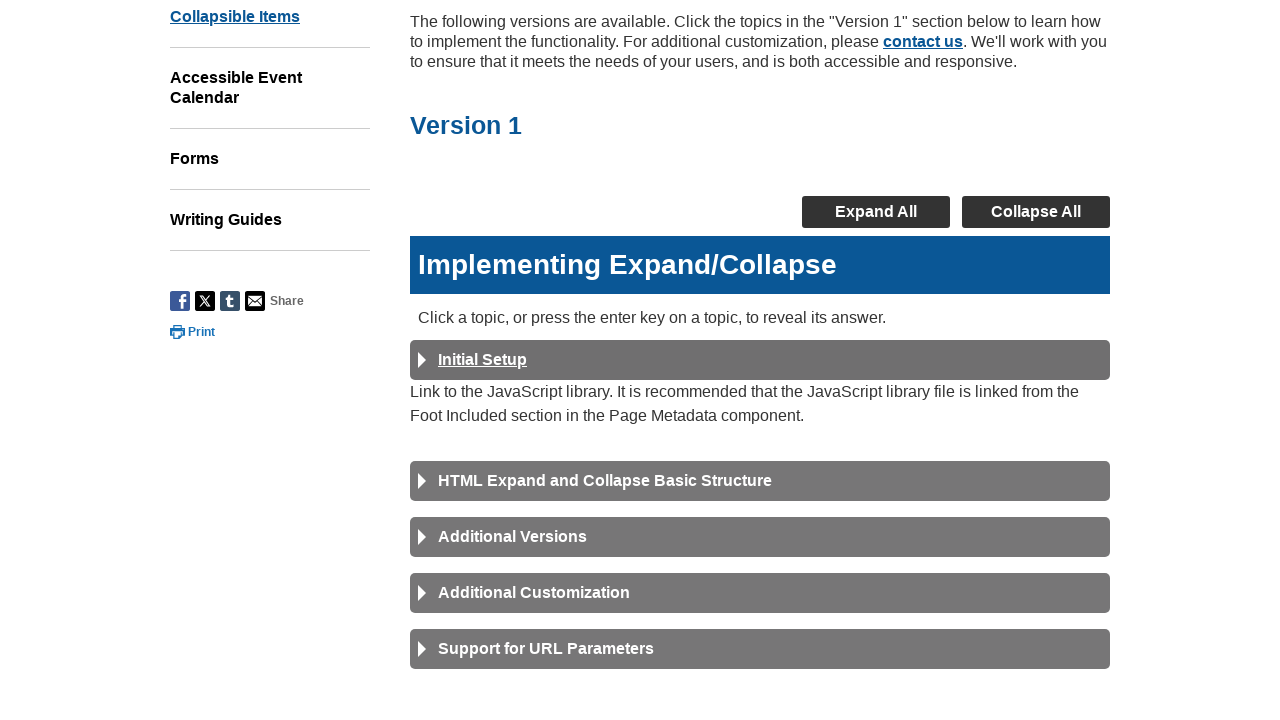

Waited 500ms for animation on FAQ question 1
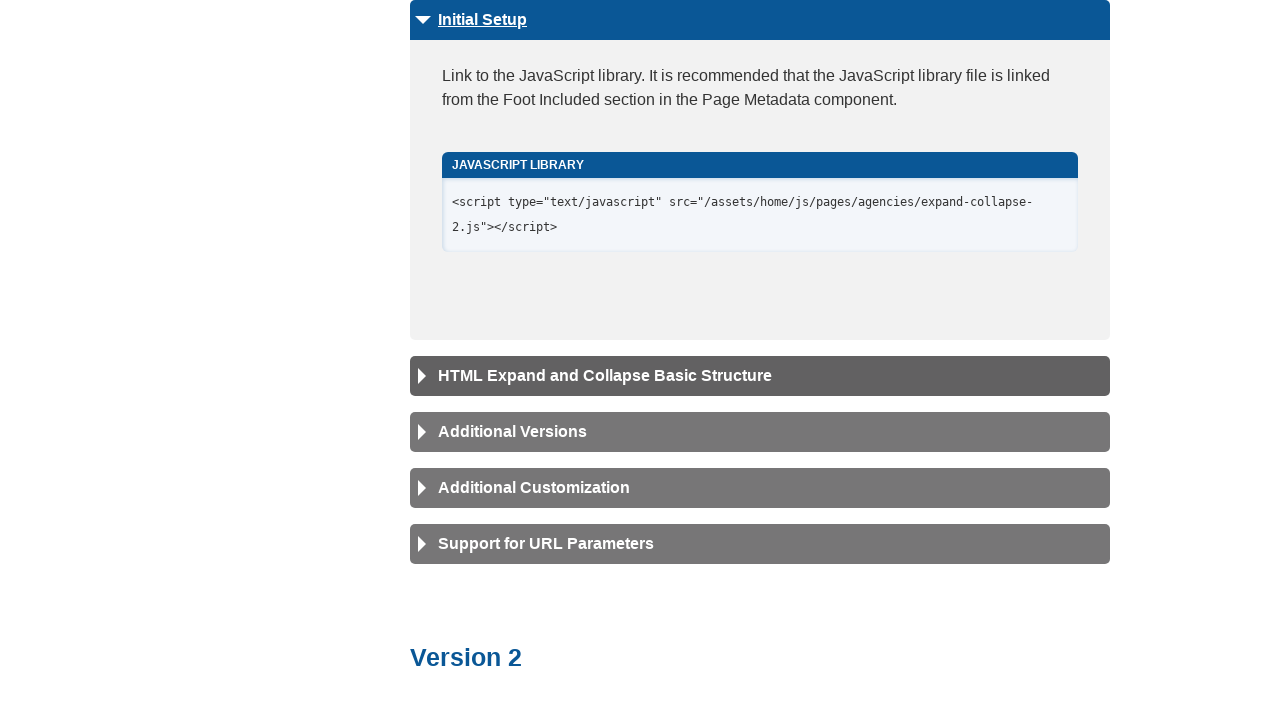

Verified aria-expanded attribute for FAQ question 1: true
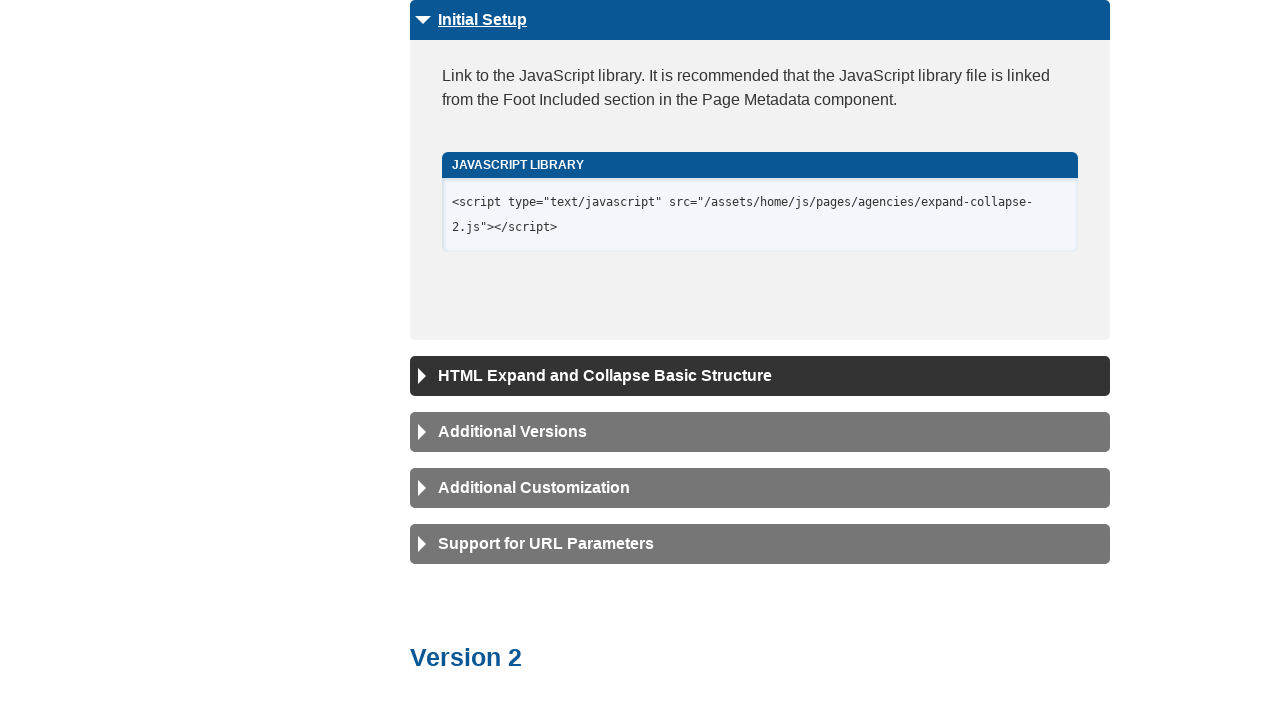

Waited 1000ms before testing next FAQ question
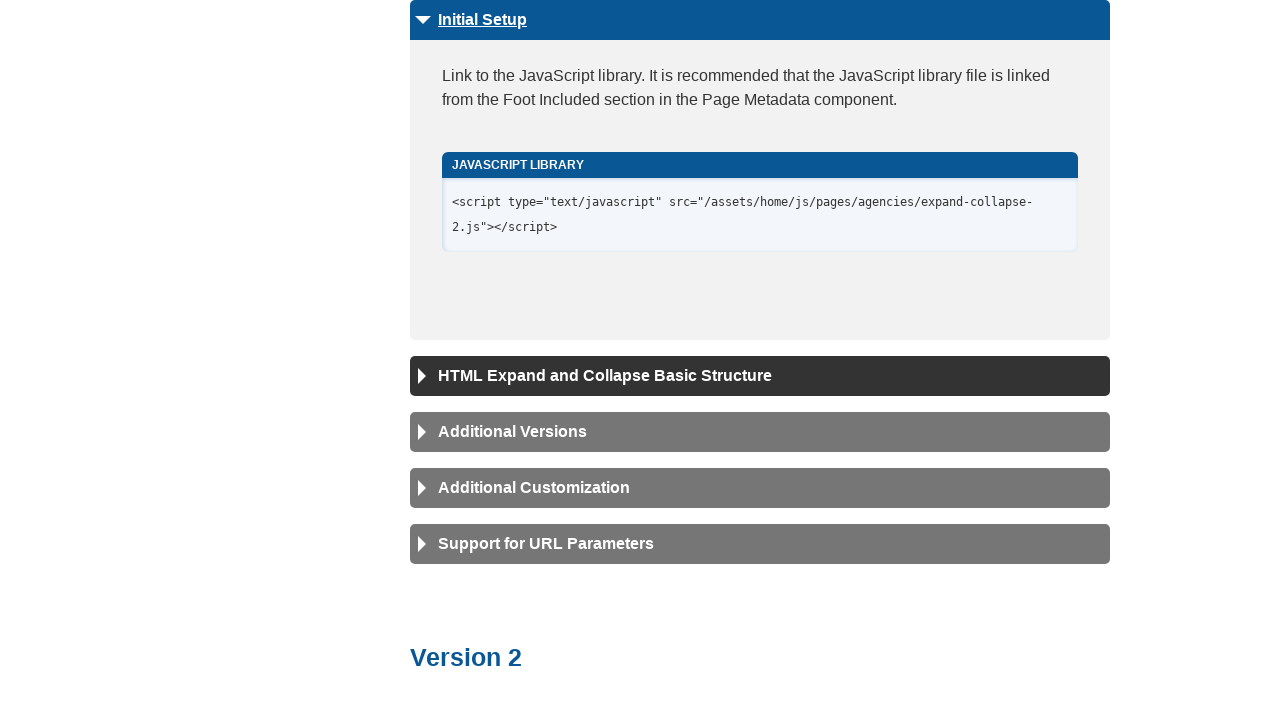

Clicked FAQ question 2 to toggle expansion at (760, 376) on div.faq-questions >> nth=1
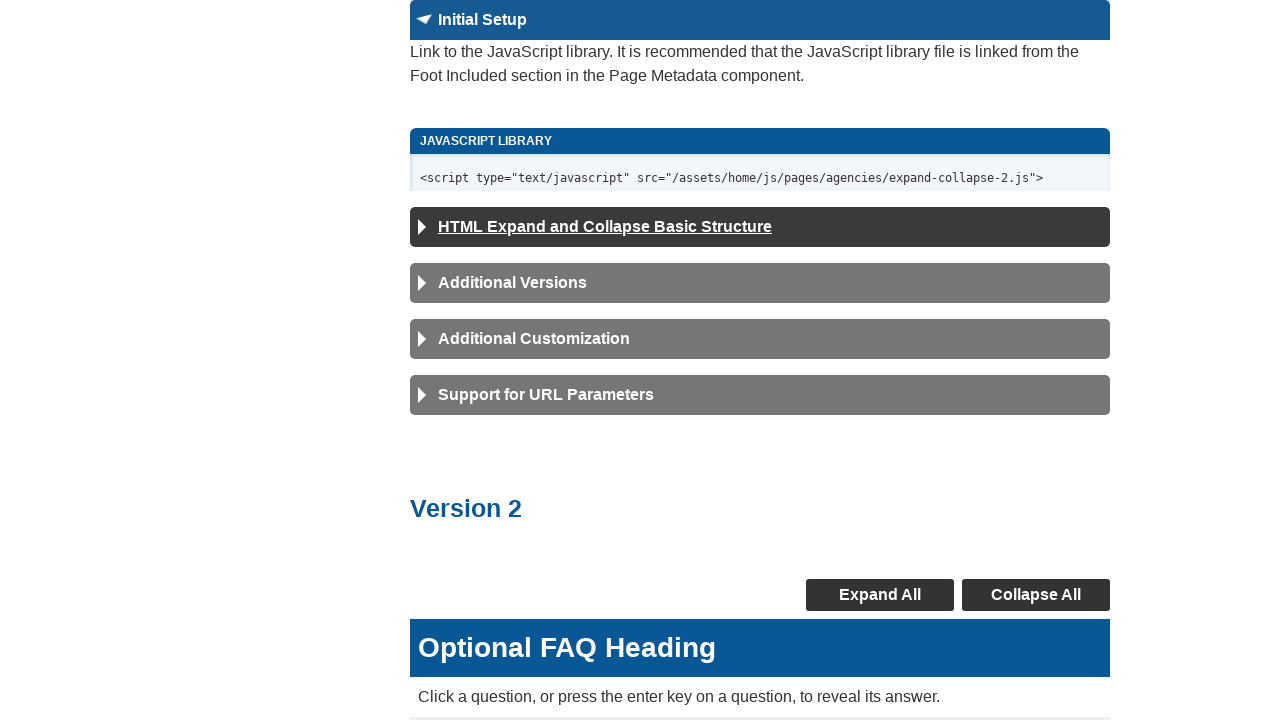

Waited 500ms for animation on FAQ question 2
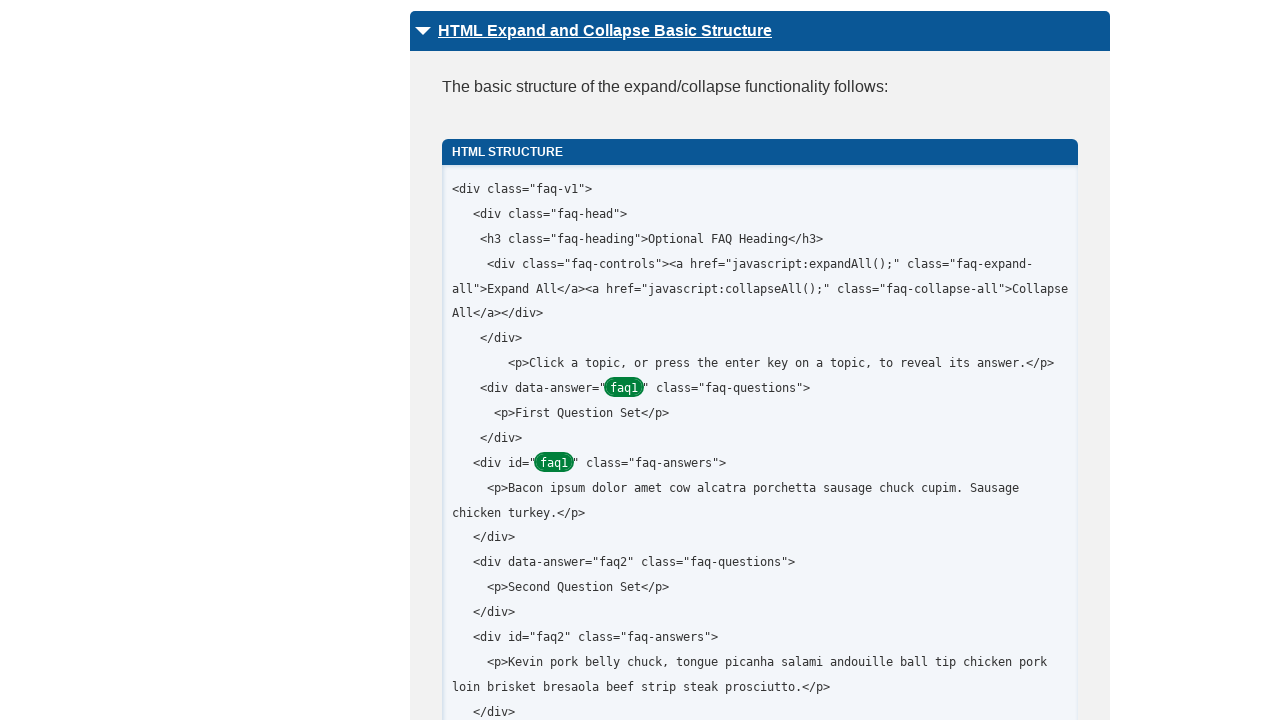

Verified aria-expanded attribute for FAQ question 2: true
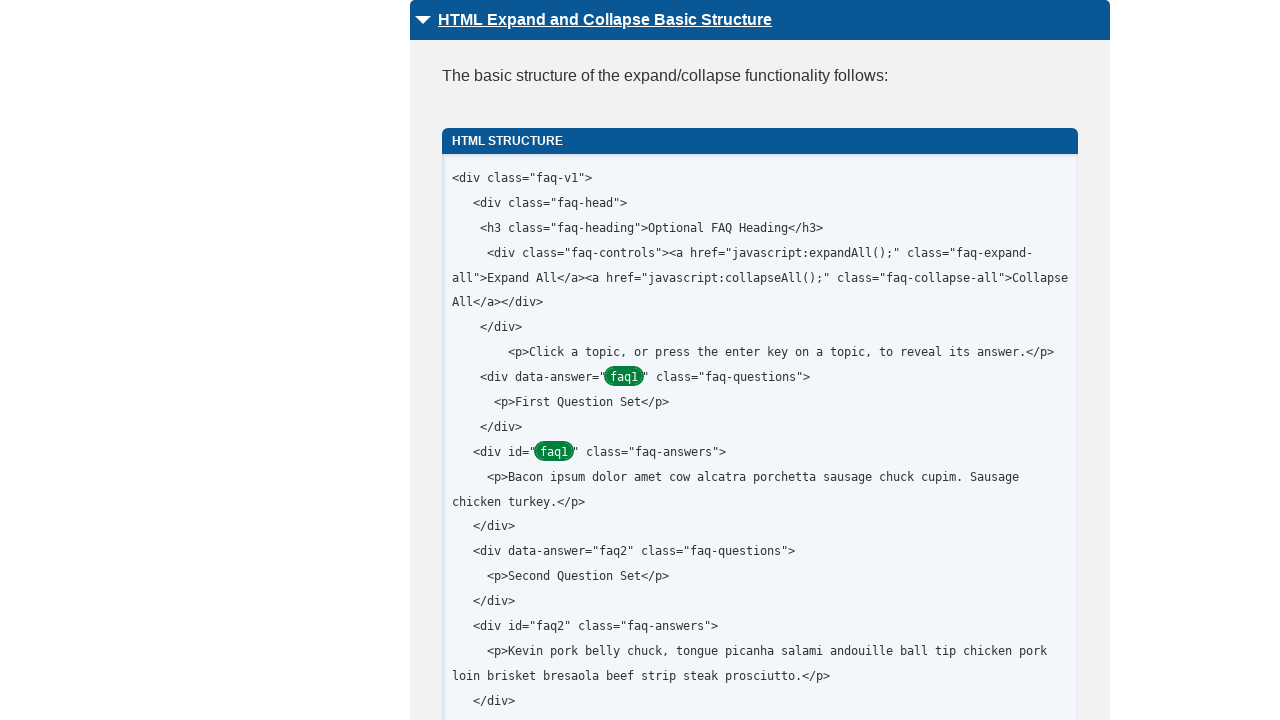

Waited 1000ms before testing next FAQ question
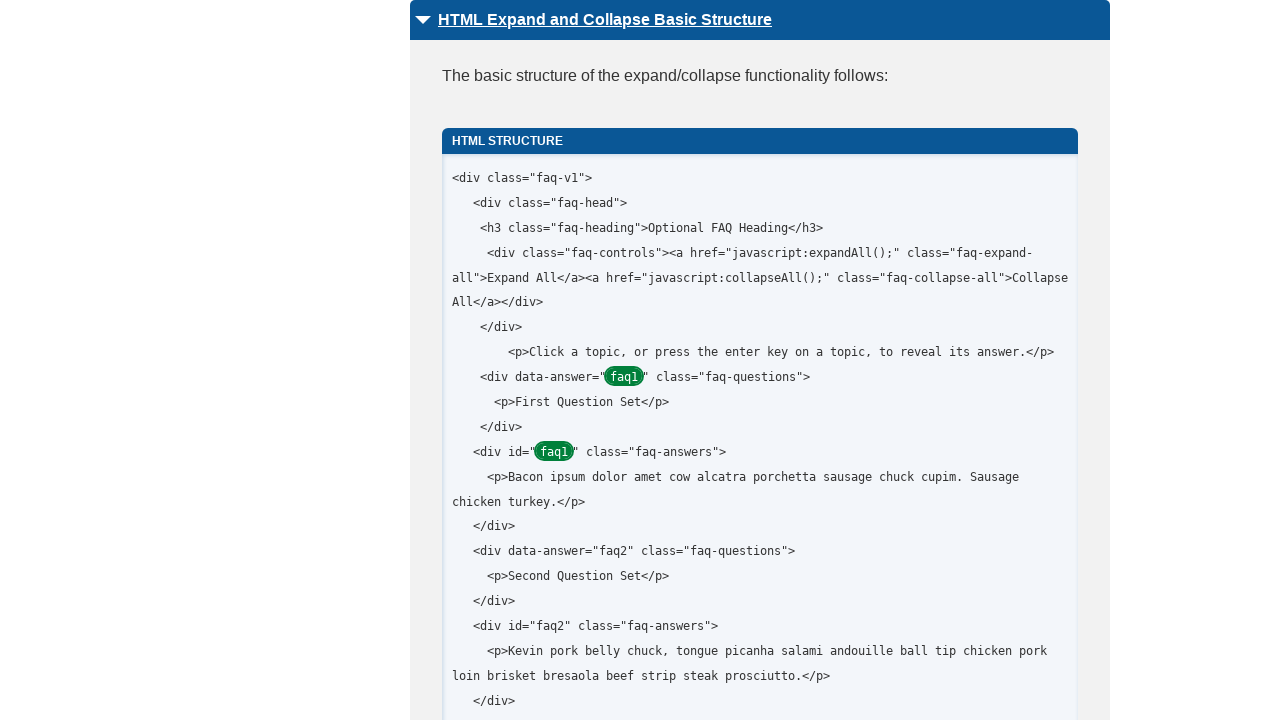

Clicked FAQ question 3 to toggle expansion at (760, 361) on div.faq-questions >> nth=2
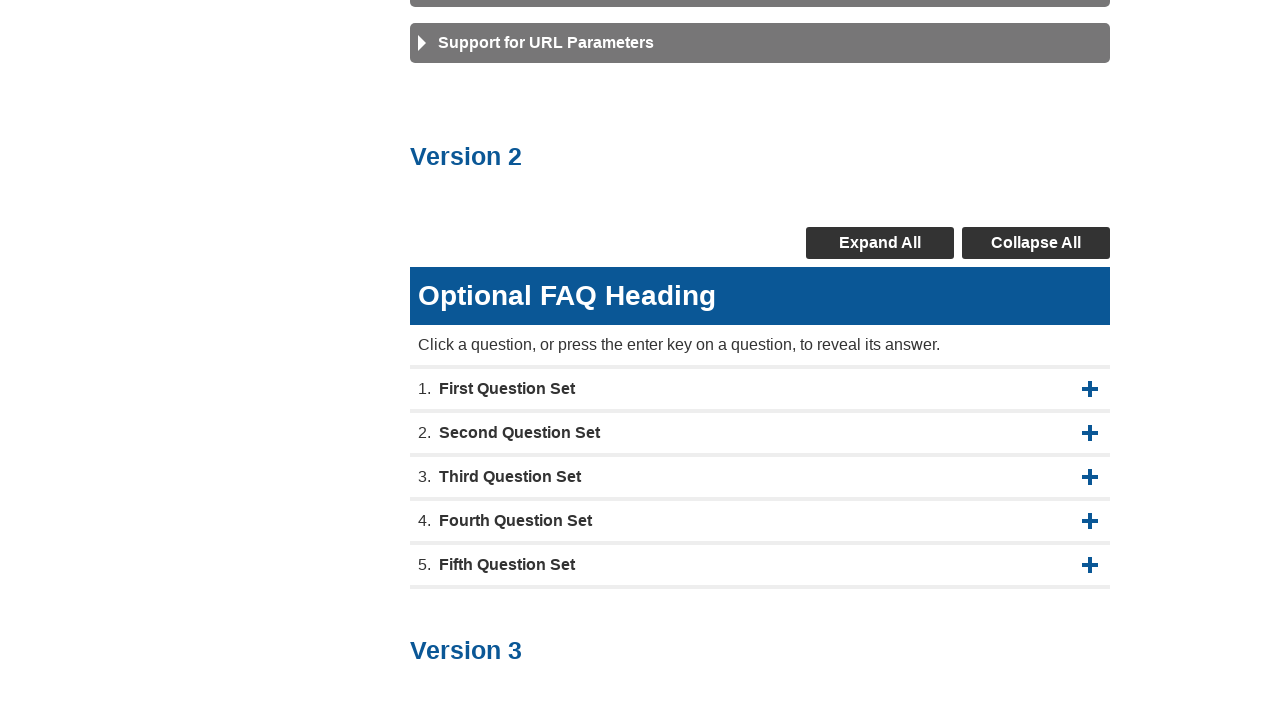

Waited 500ms for animation on FAQ question 3
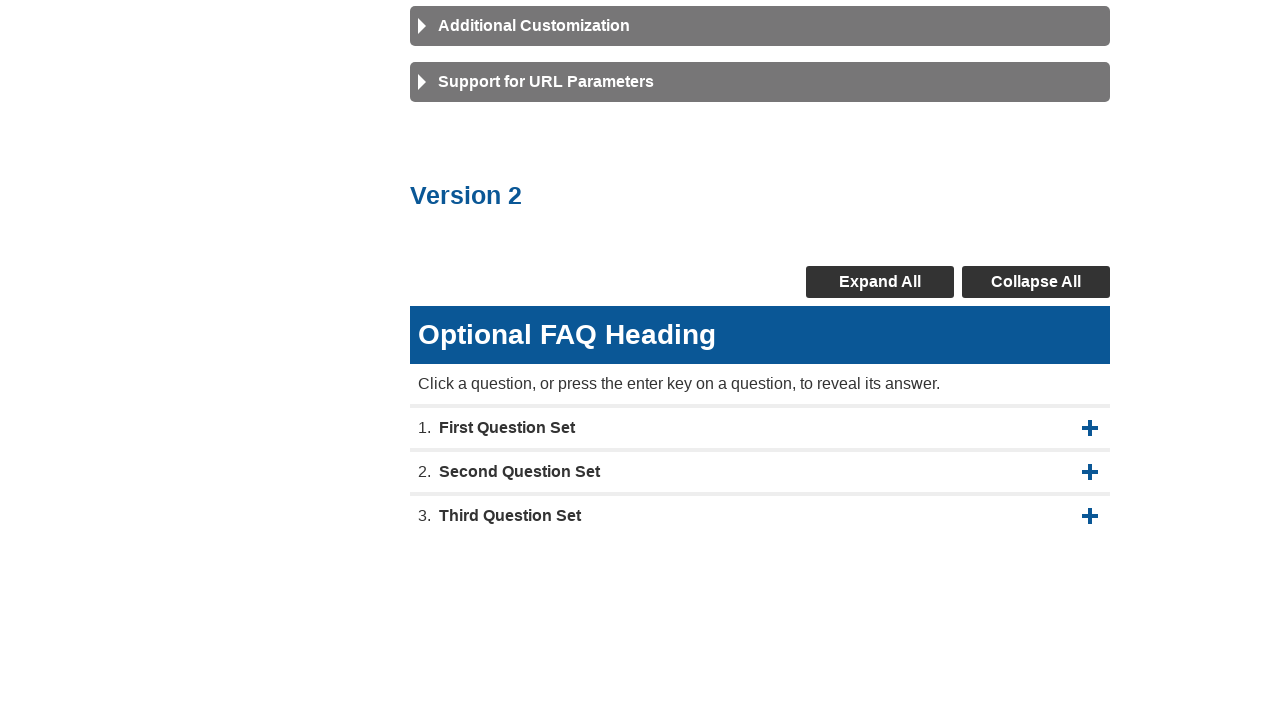

Verified aria-expanded attribute for FAQ question 3: true
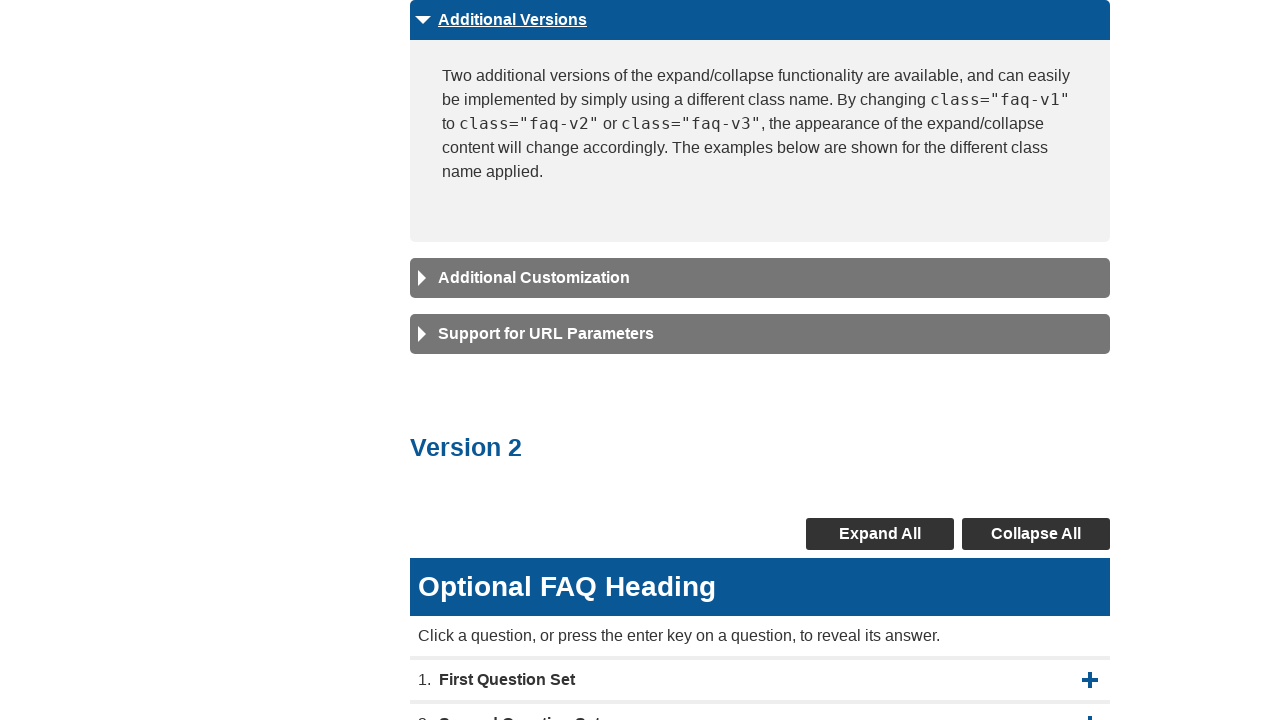

Waited 1000ms before testing next FAQ question
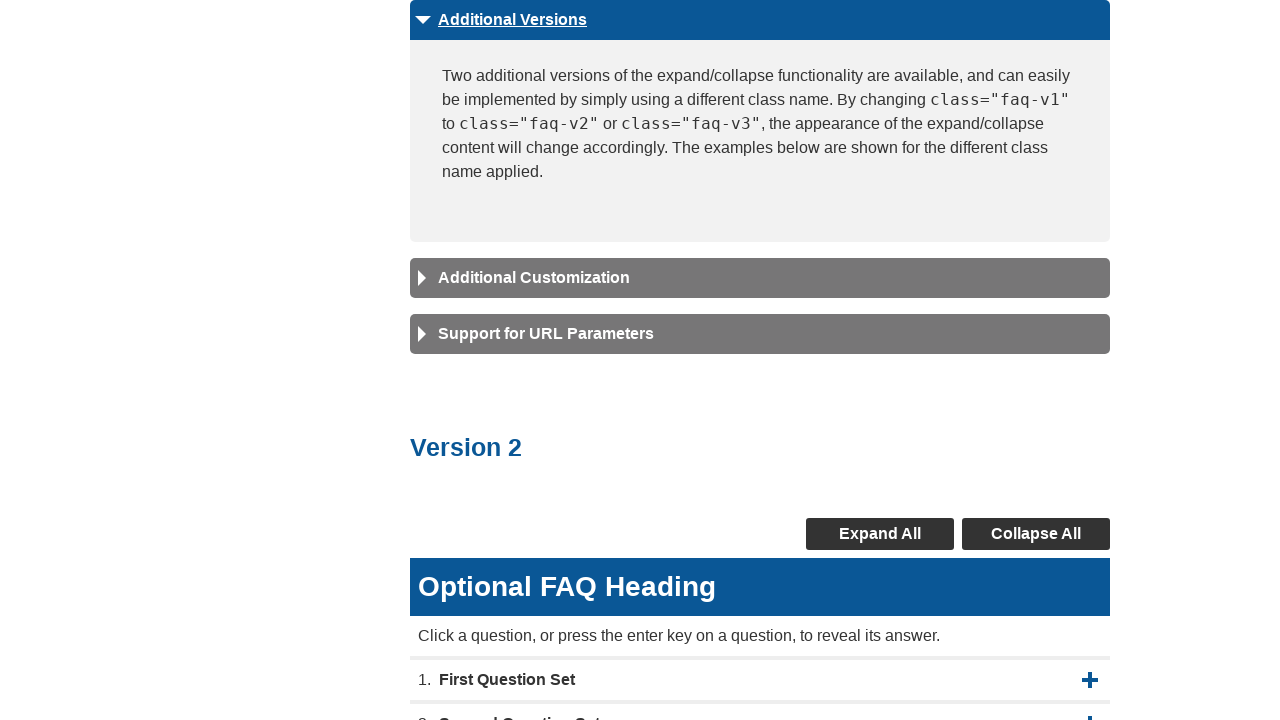

Clicked FAQ question 4 to toggle expansion at (760, 278) on div.faq-questions >> nth=3
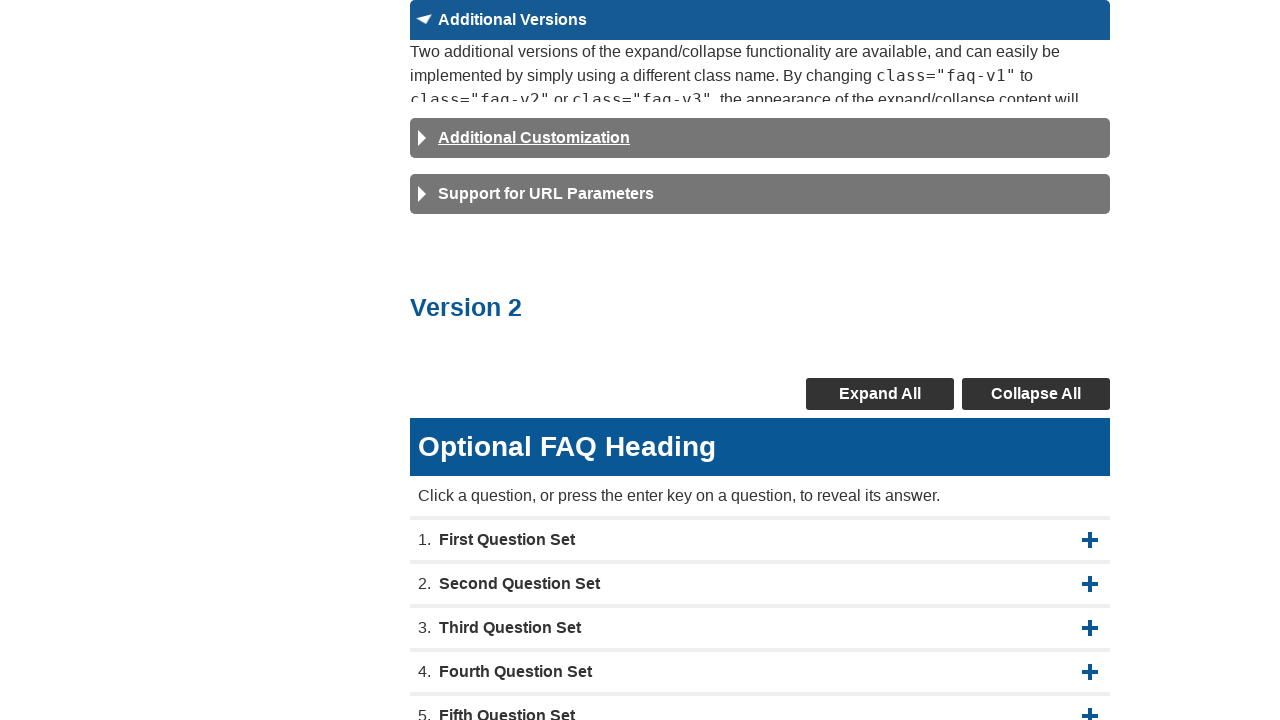

Waited 500ms for animation on FAQ question 4
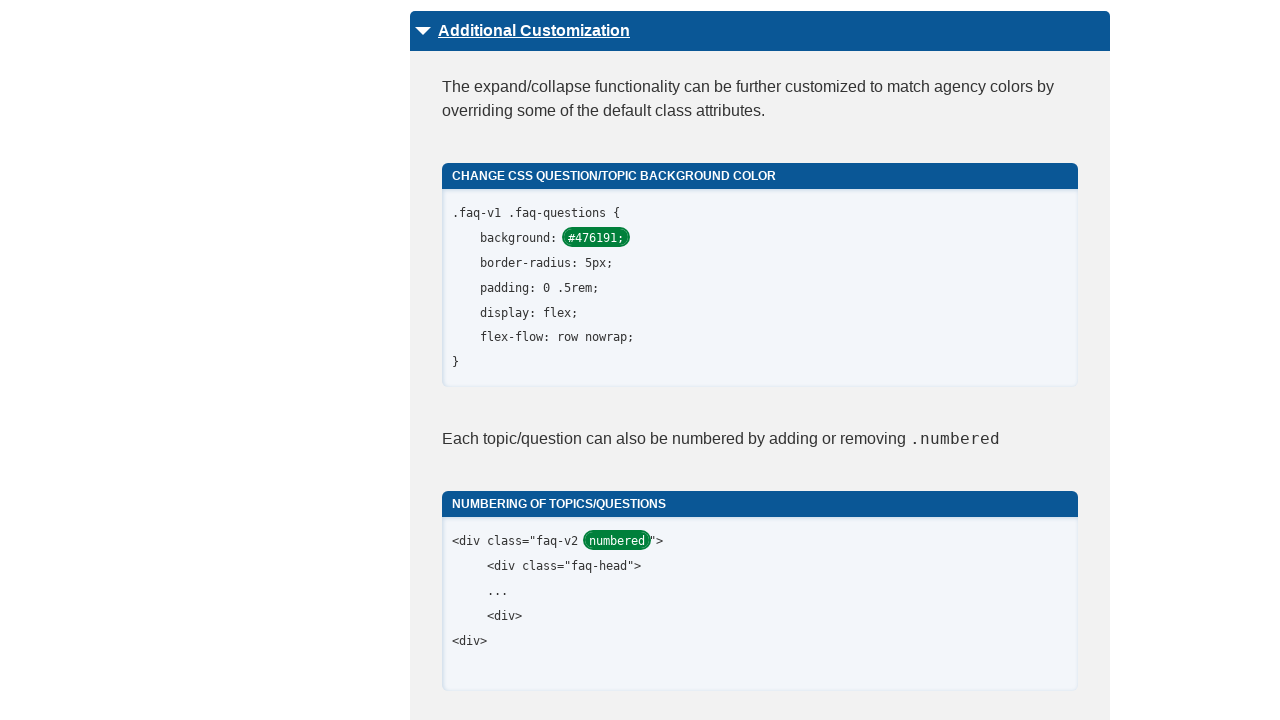

Verified aria-expanded attribute for FAQ question 4: true
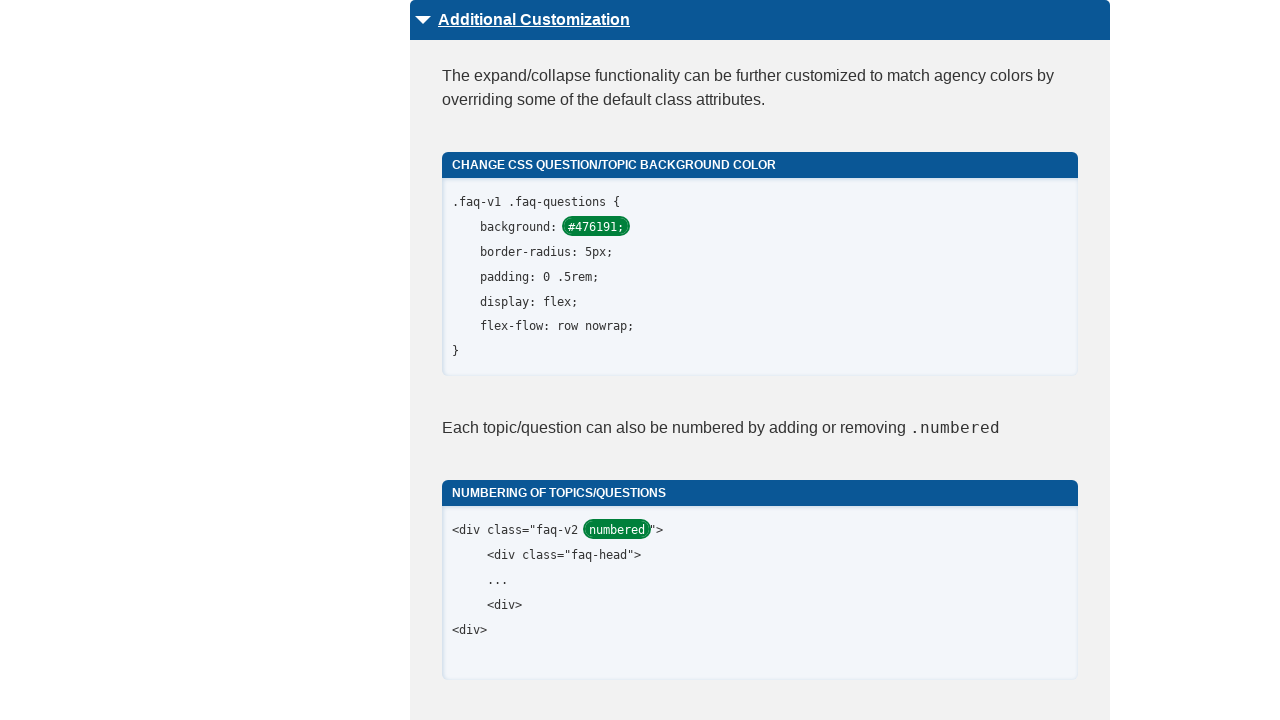

Waited 1000ms before testing next FAQ question
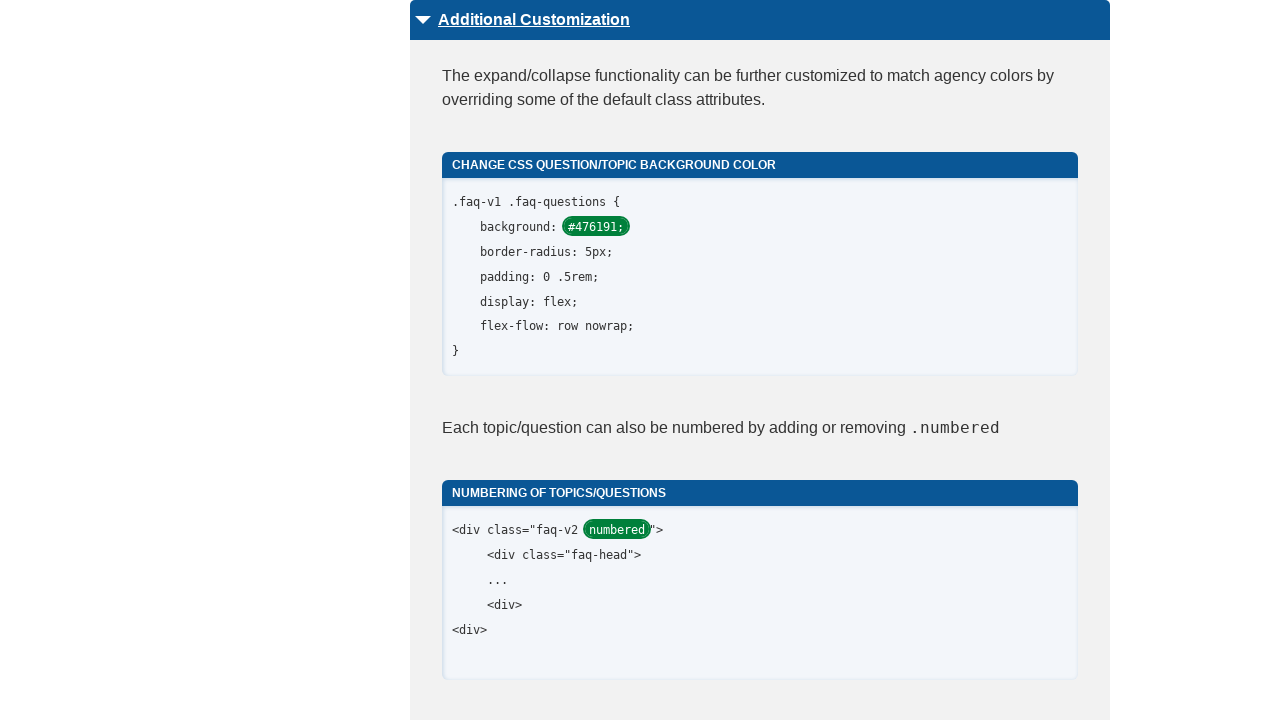

Clicked FAQ question 5 to toggle expansion at (760, 361) on div.faq-questions >> nth=4
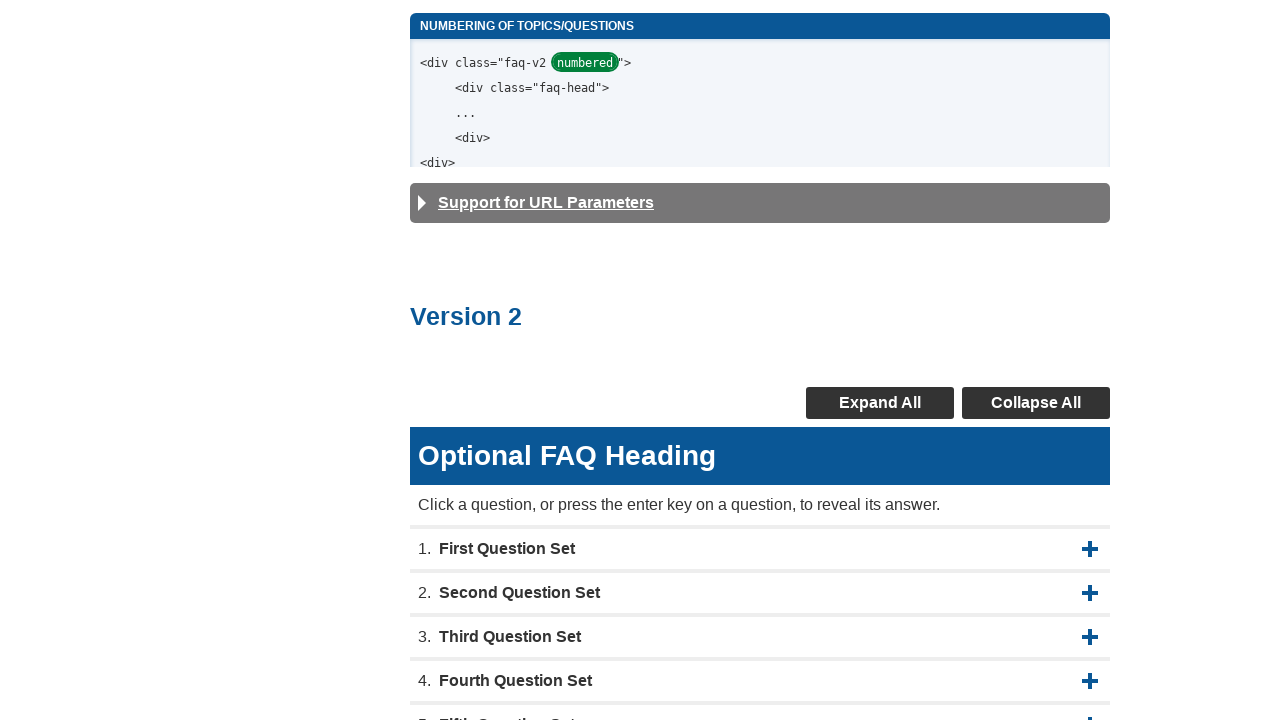

Waited 500ms for animation on FAQ question 5
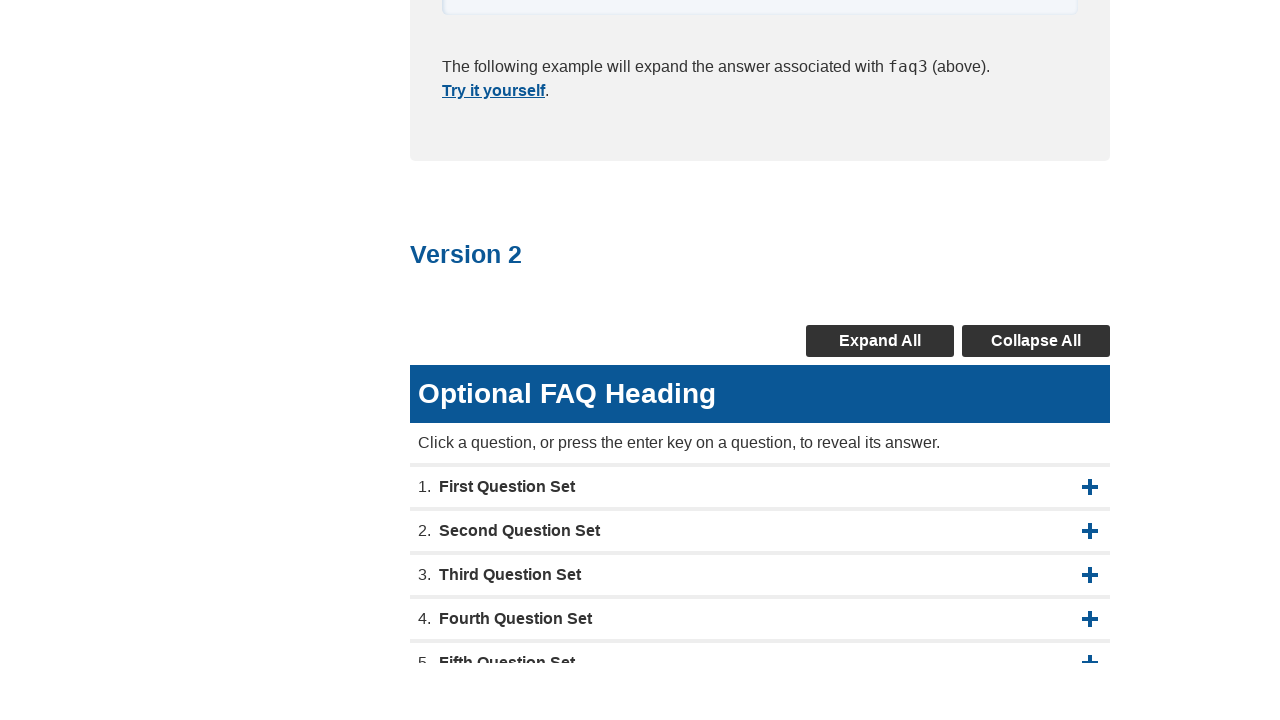

Verified aria-expanded attribute for FAQ question 5: true
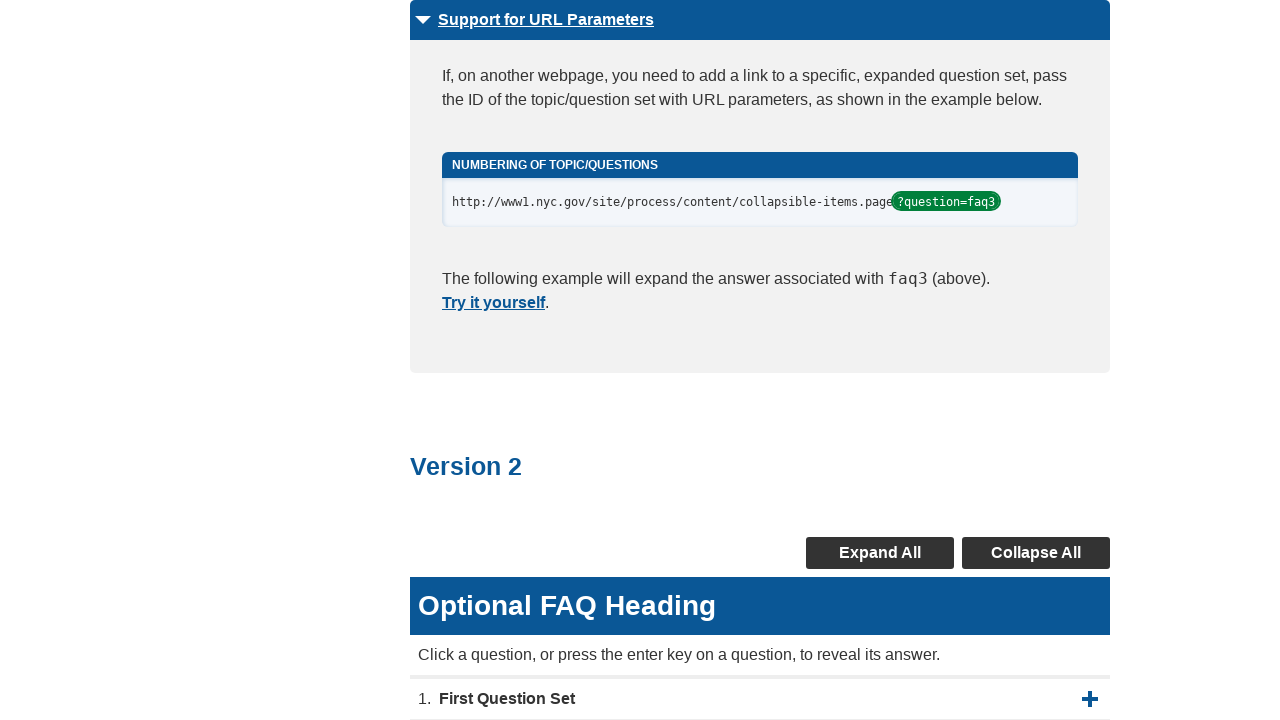

Waited 1000ms before testing next FAQ question
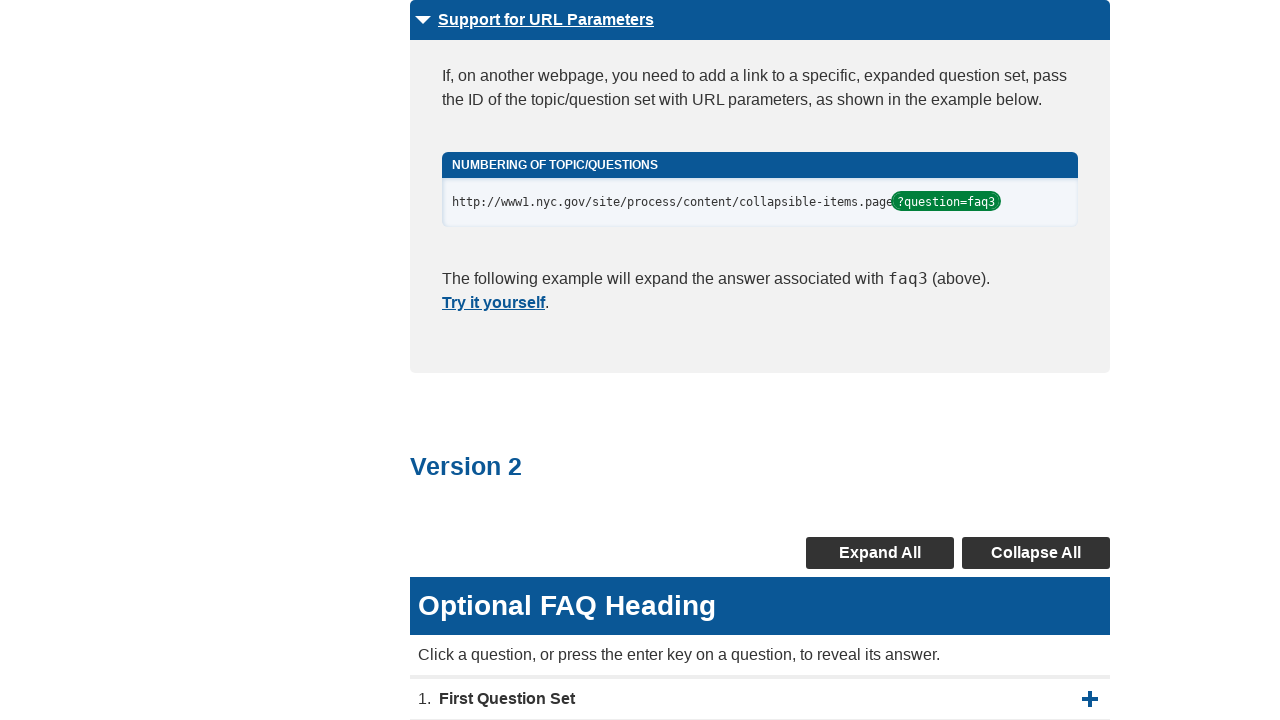

Clicked FAQ question 6 to toggle expansion at (760, 699) on div.faq-questions >> nth=5
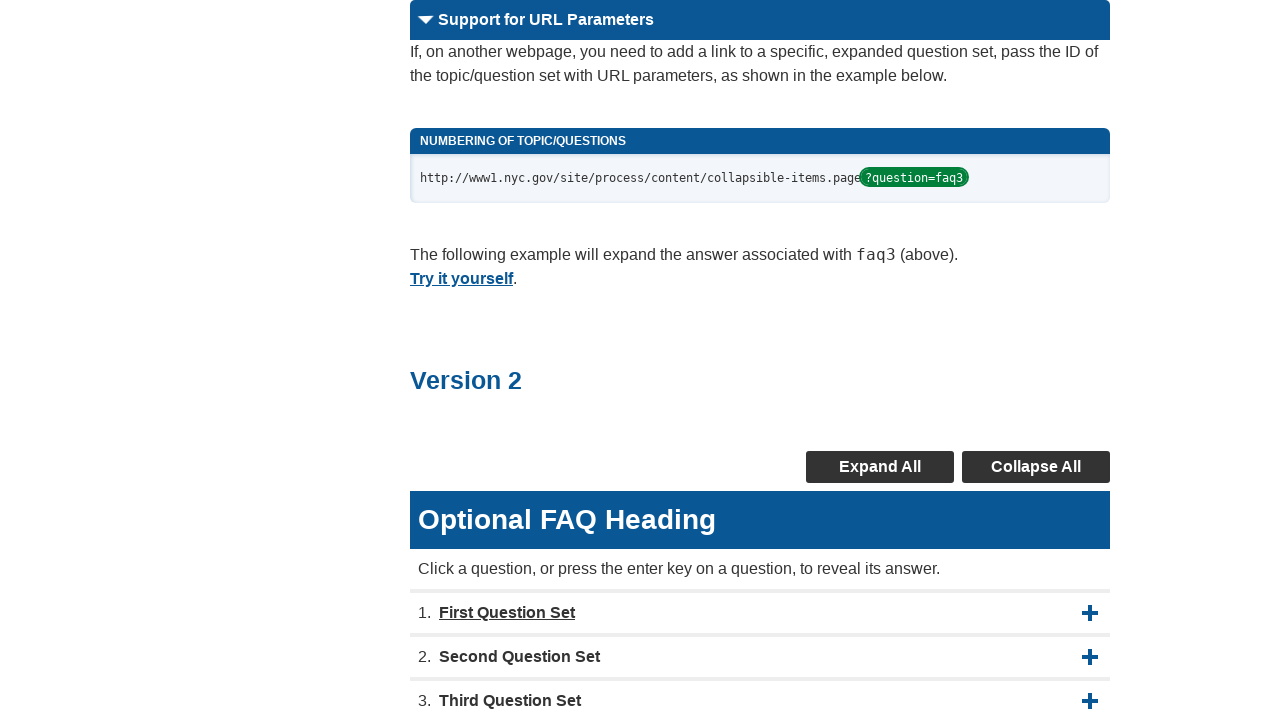

Waited 500ms for animation on FAQ question 6
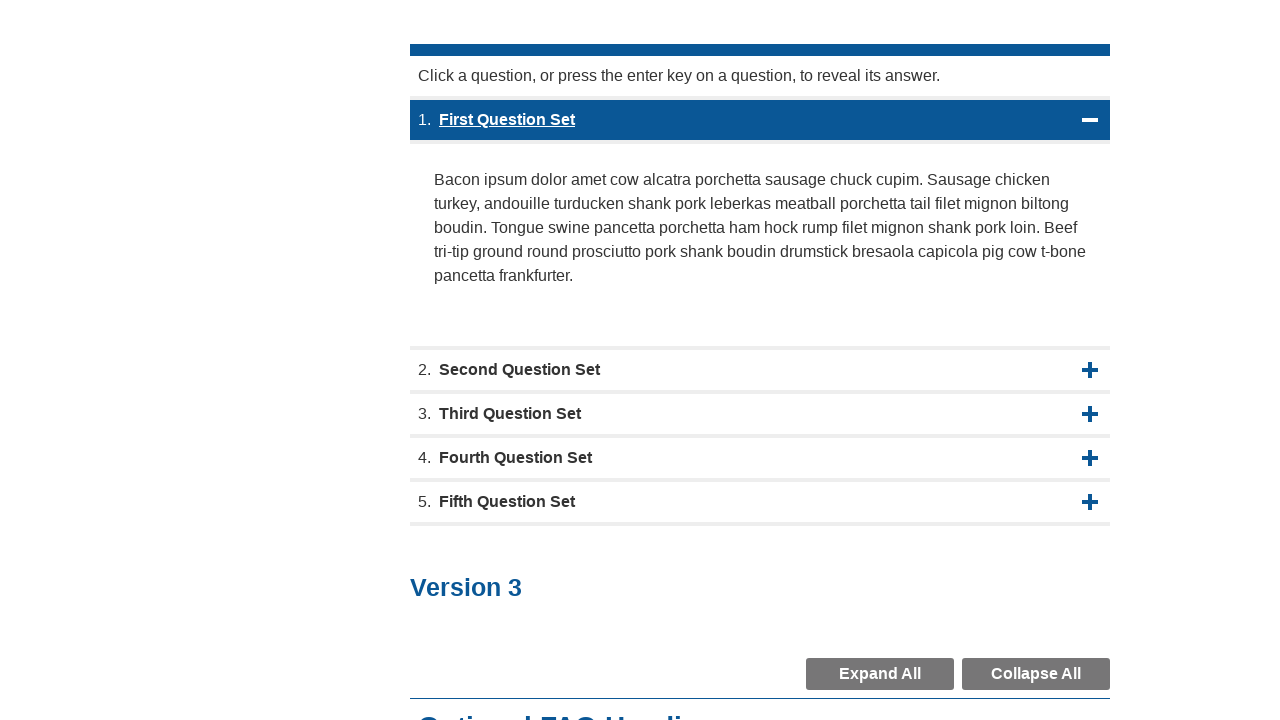

Verified aria-expanded attribute for FAQ question 6: true
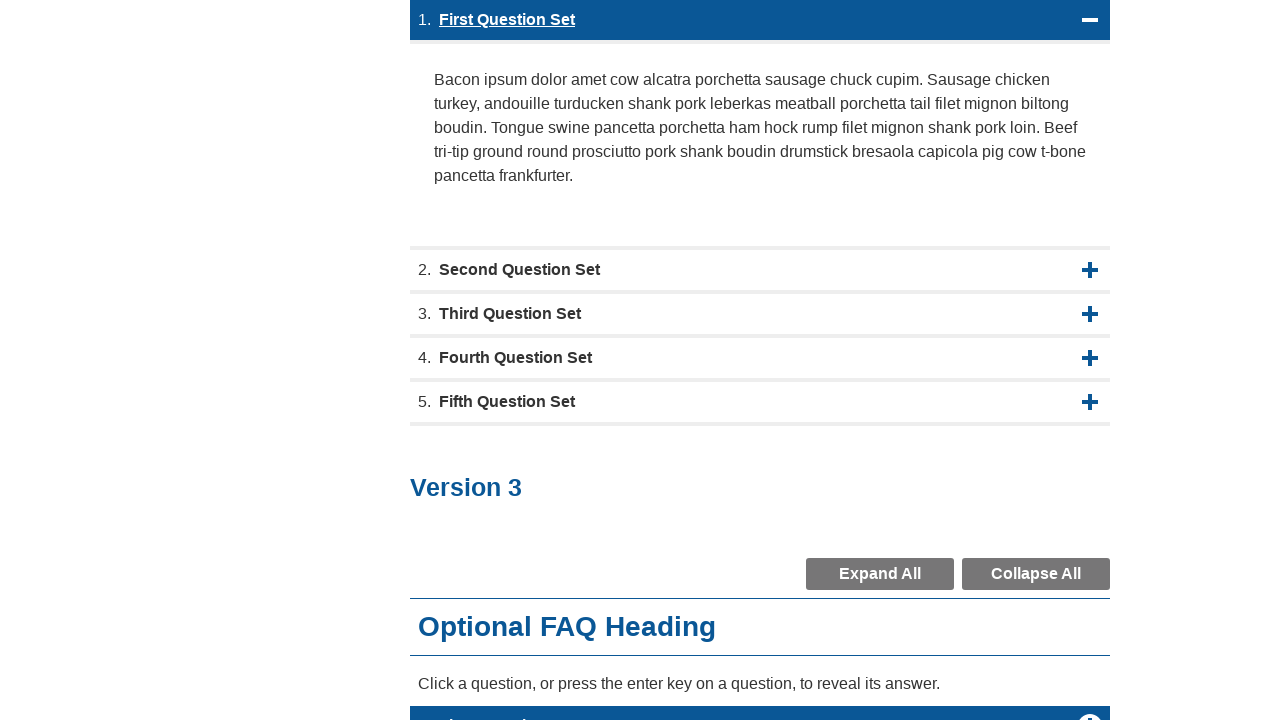

Waited 1000ms before testing next FAQ question
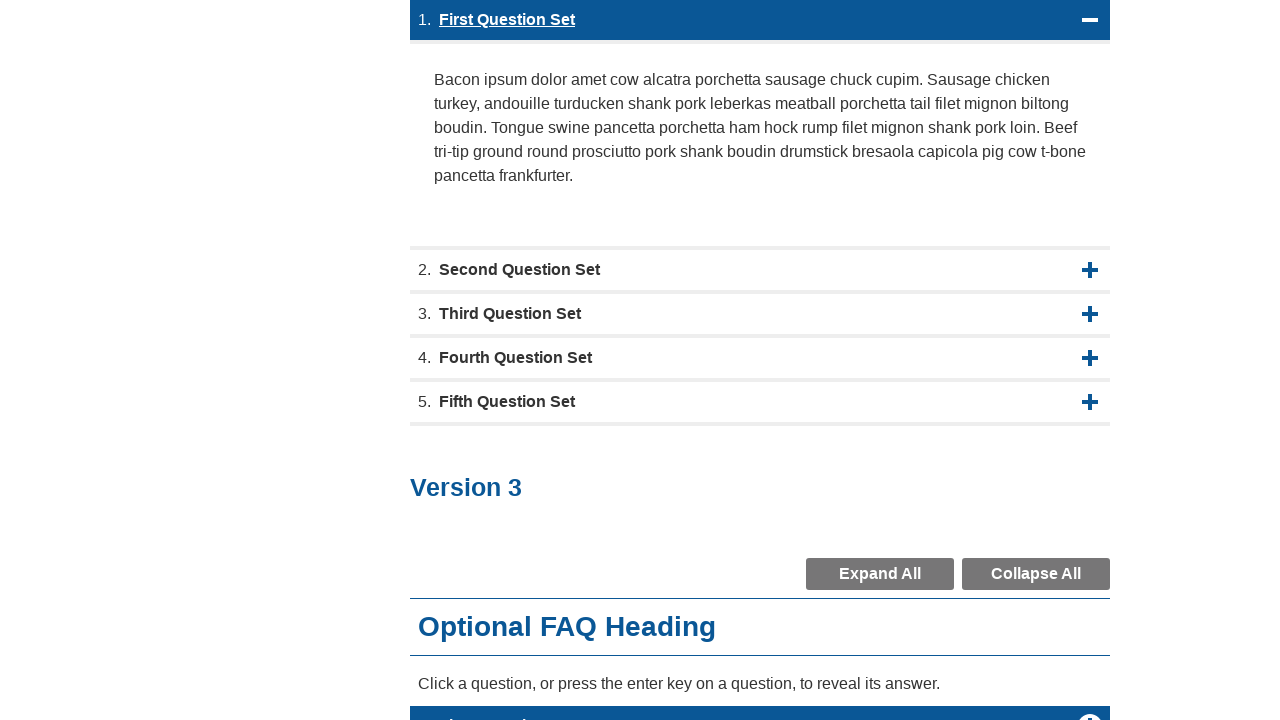

Clicked FAQ question 7 to toggle expansion at (760, 270) on div.faq-questions >> nth=6
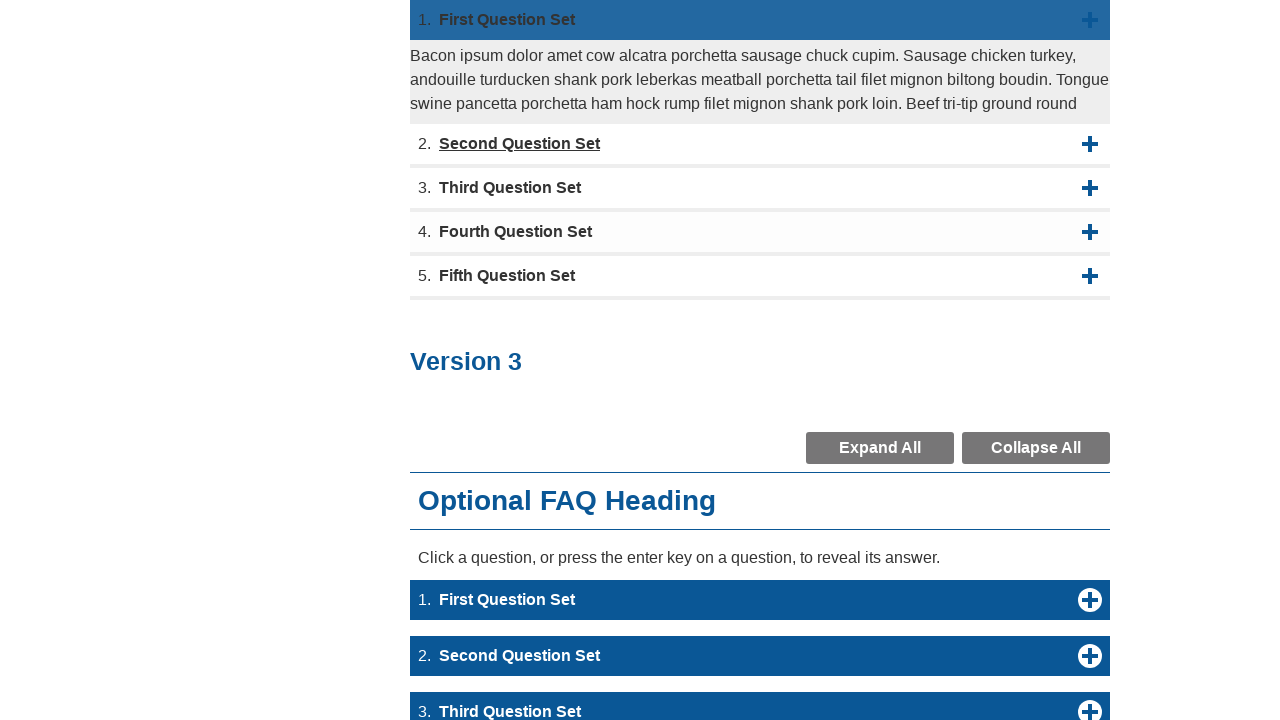

Waited 500ms for animation on FAQ question 7
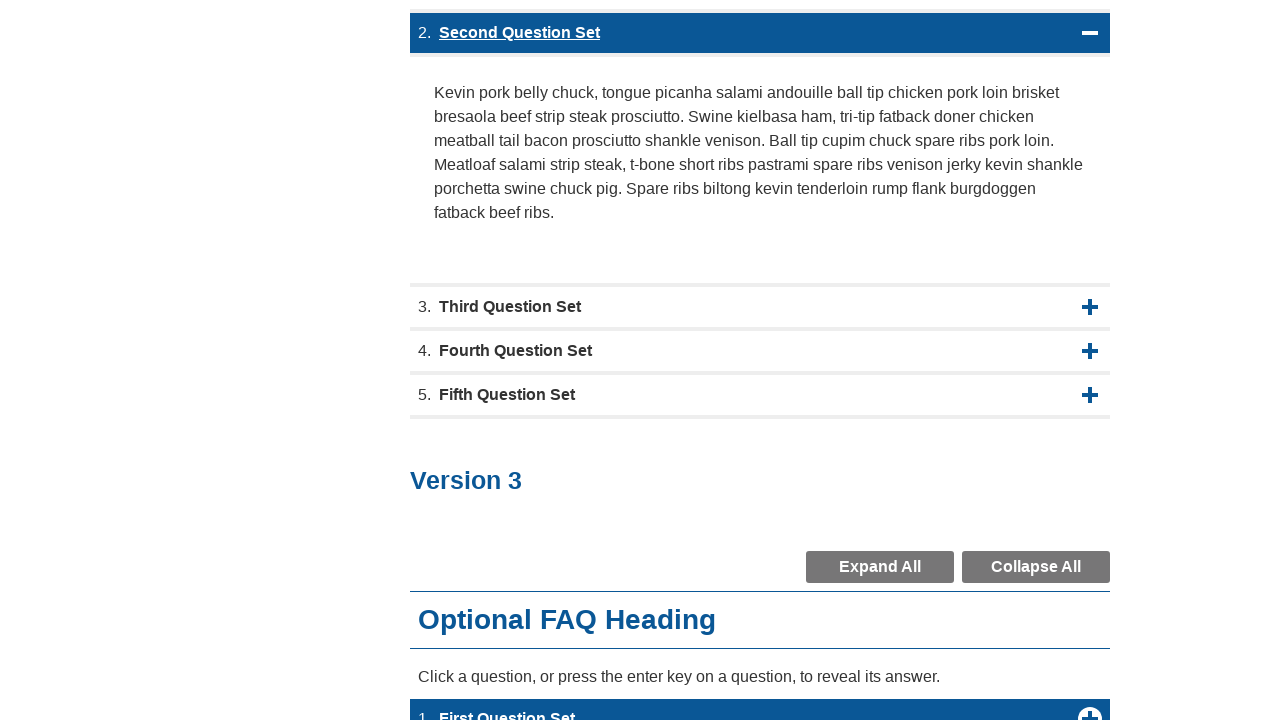

Verified aria-expanded attribute for FAQ question 7: true
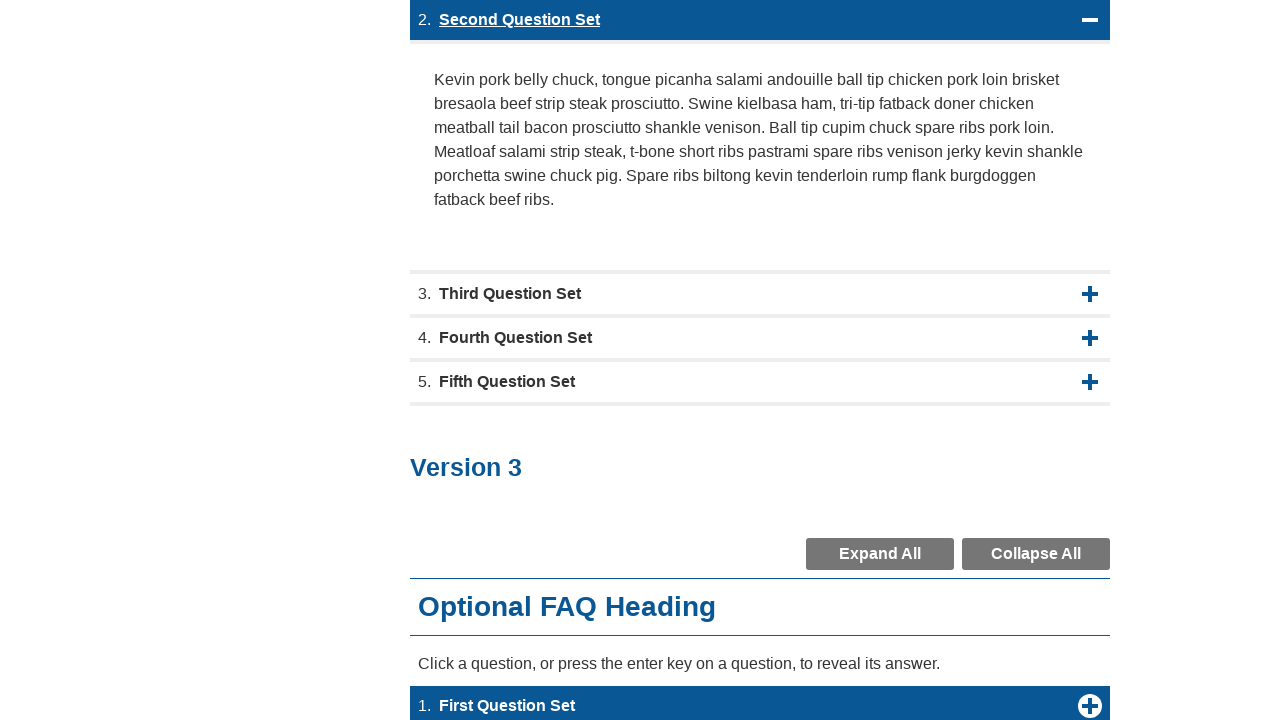

Waited 1000ms before testing next FAQ question
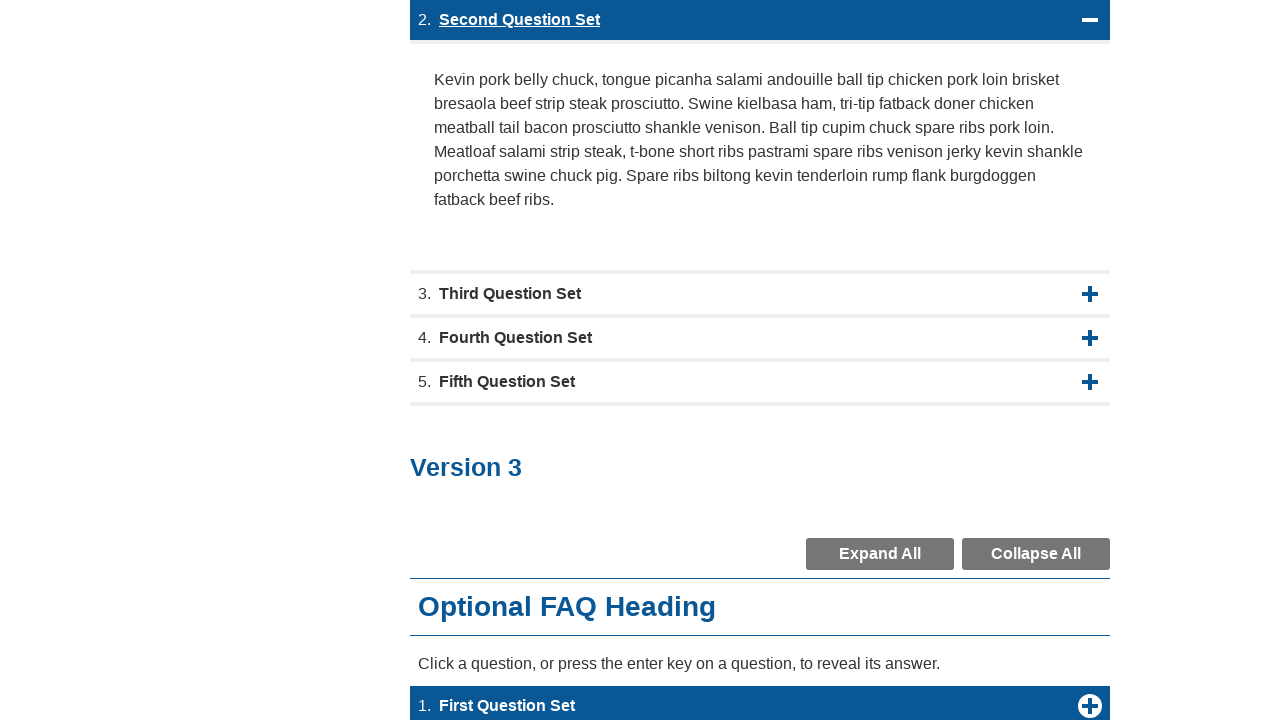

Clicked FAQ question 8 to toggle expansion at (760, 294) on div.faq-questions >> nth=7
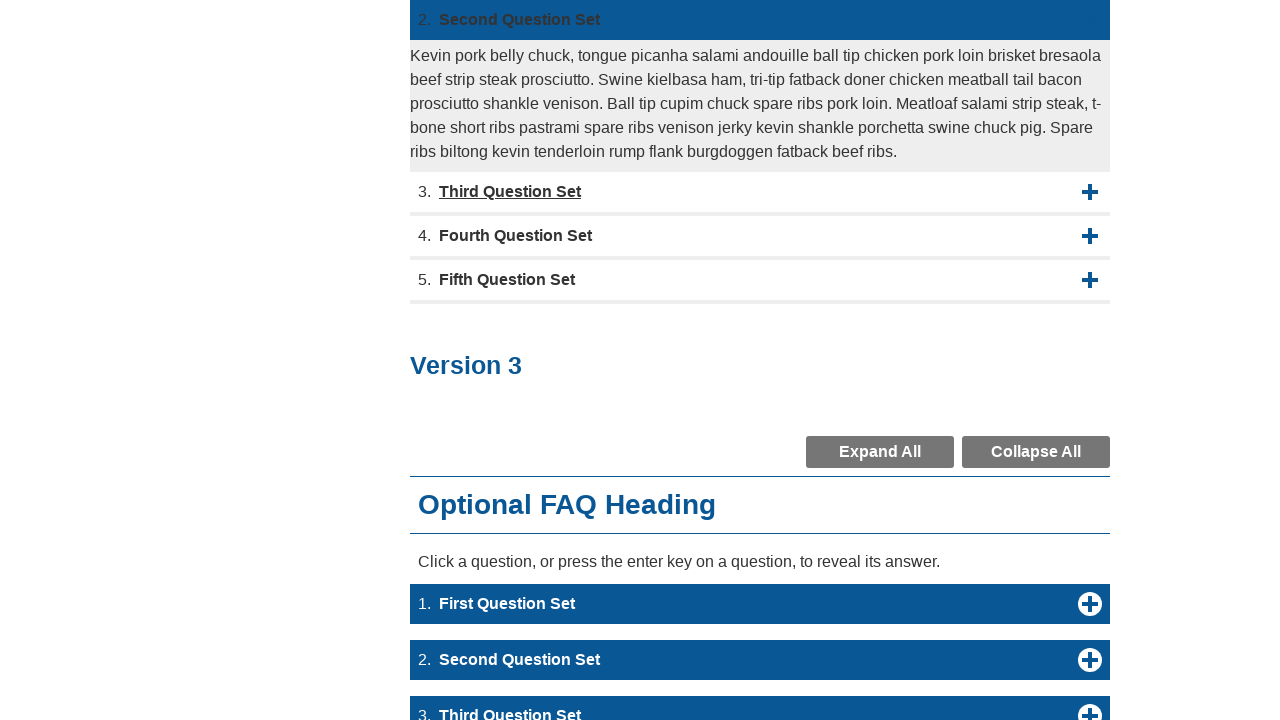

Waited 500ms for animation on FAQ question 8
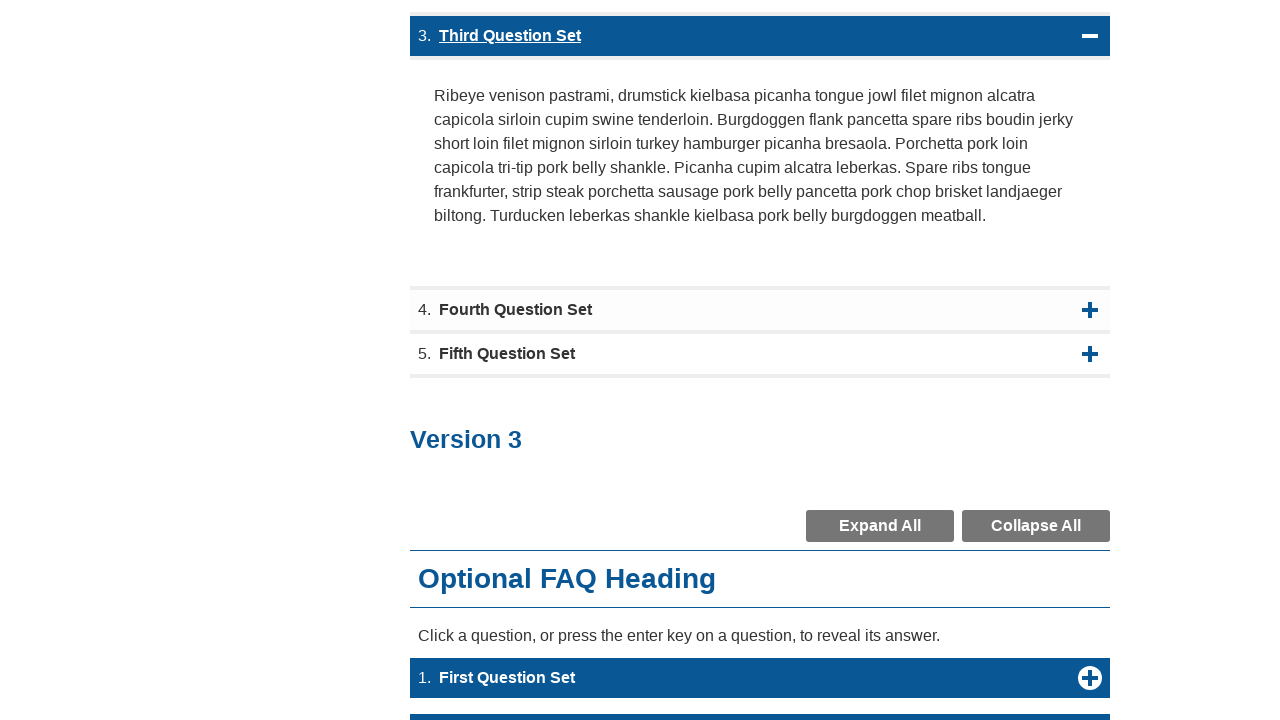

Verified aria-expanded attribute for FAQ question 8: true
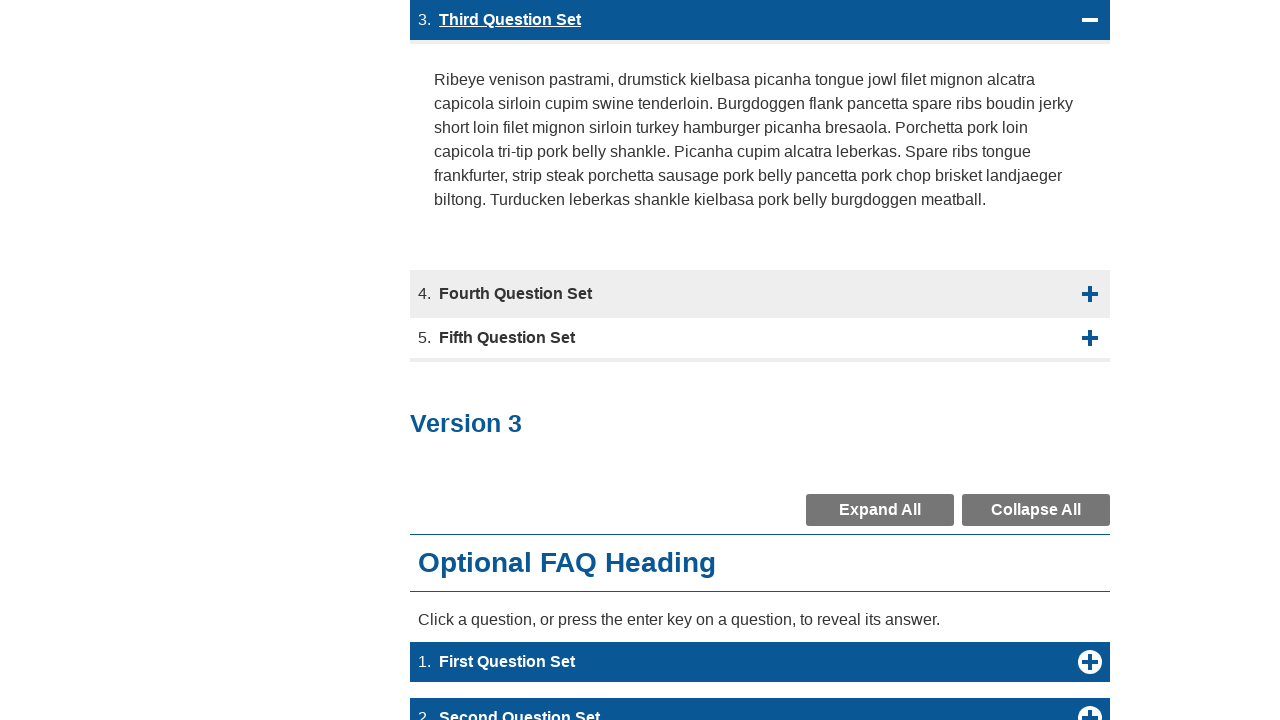

Waited 1000ms before testing next FAQ question
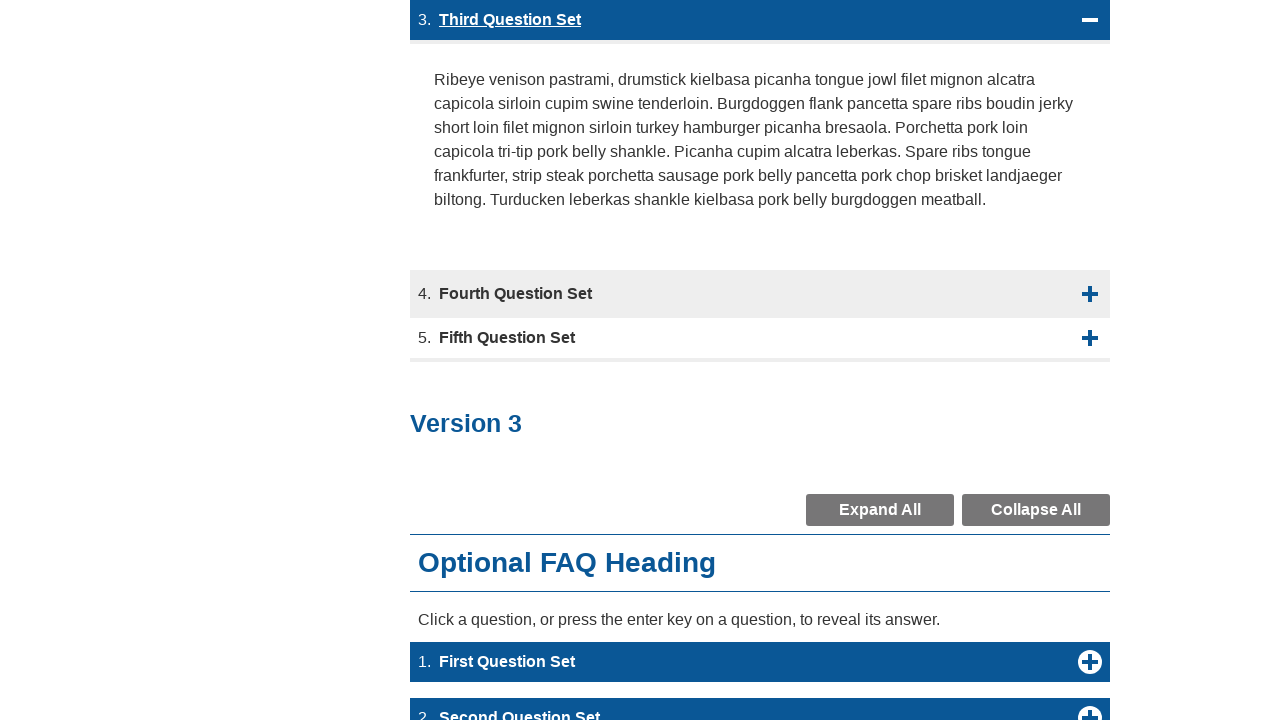

Clicked FAQ question 9 to toggle expansion at (760, 294) on div.faq-questions >> nth=8
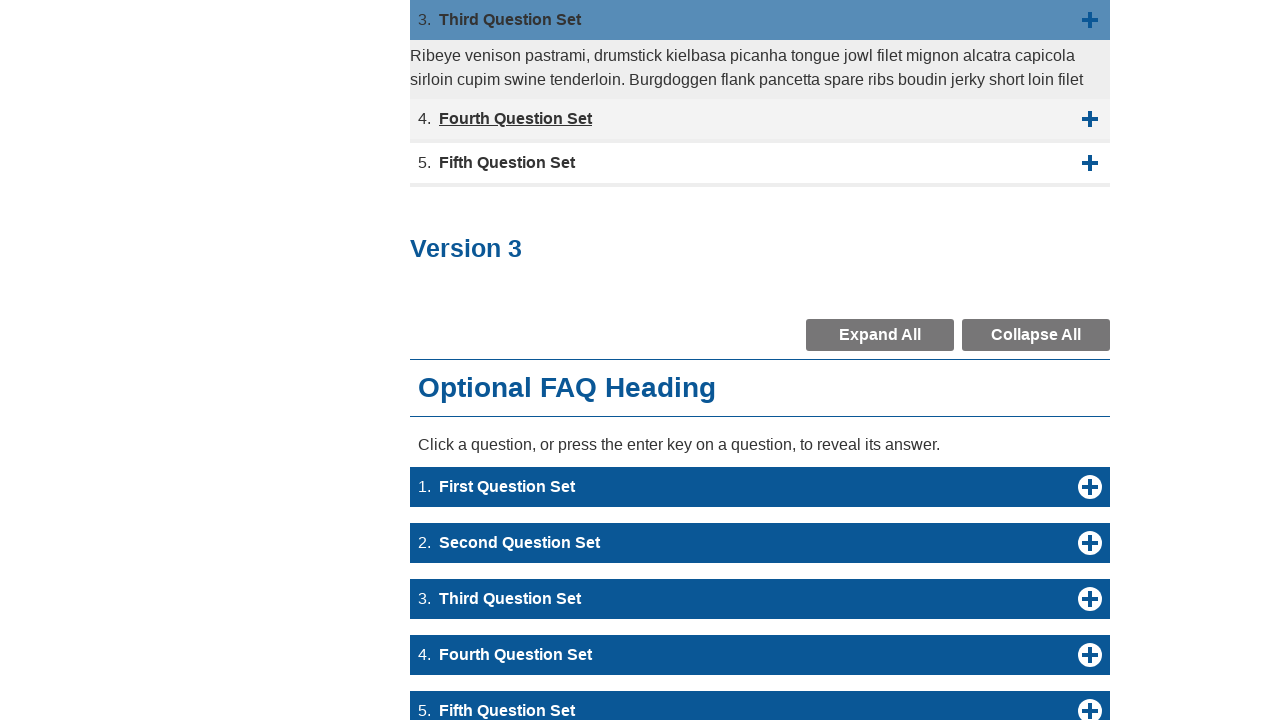

Waited 500ms for animation on FAQ question 9
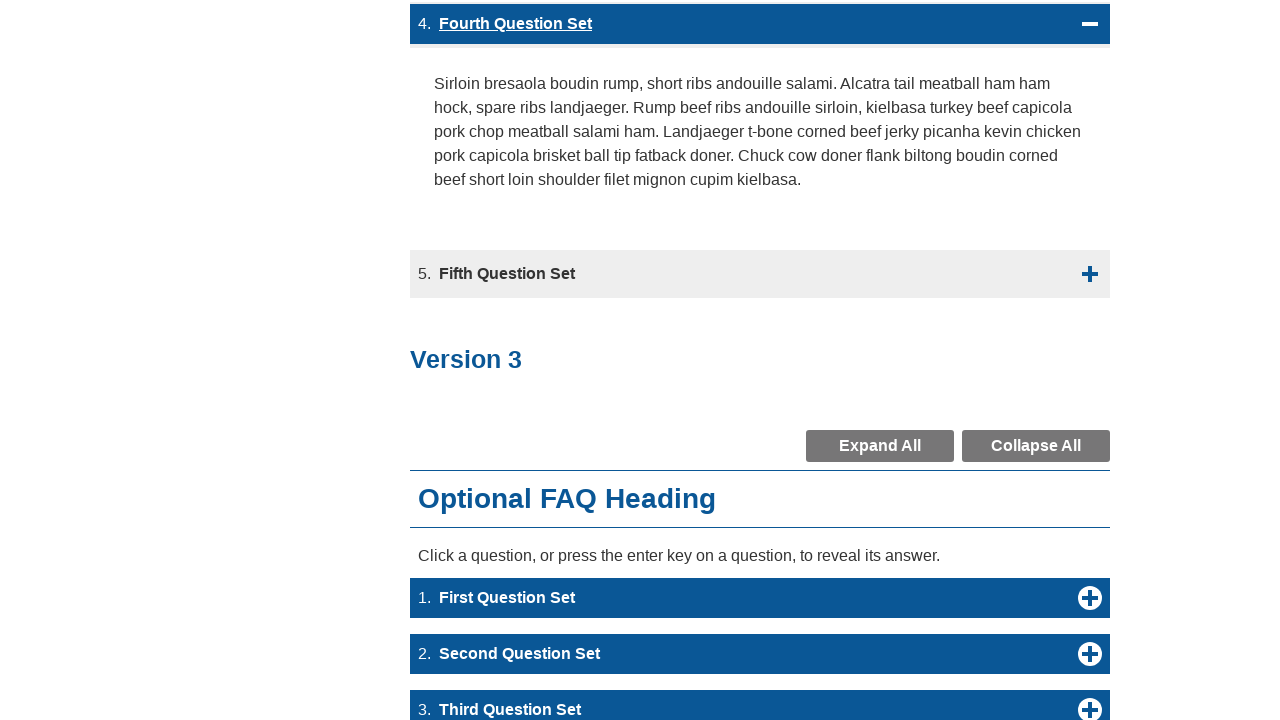

Verified aria-expanded attribute for FAQ question 9: true
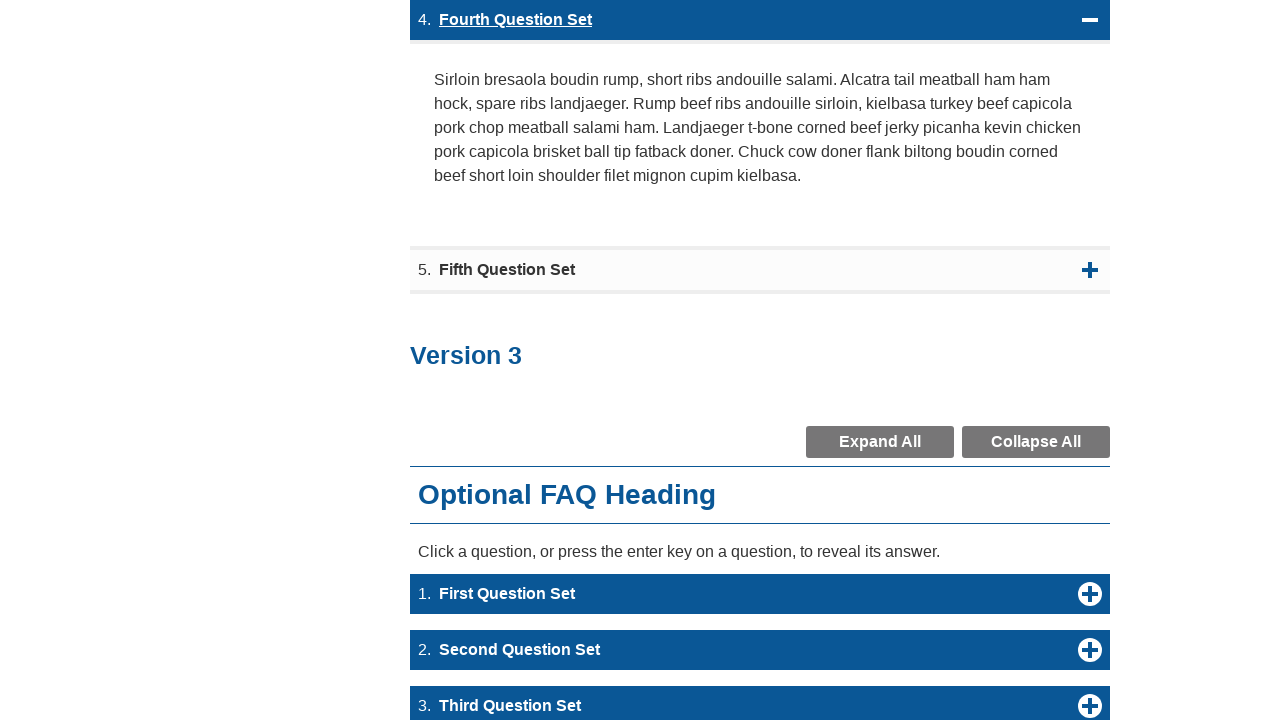

Waited 1000ms before testing next FAQ question
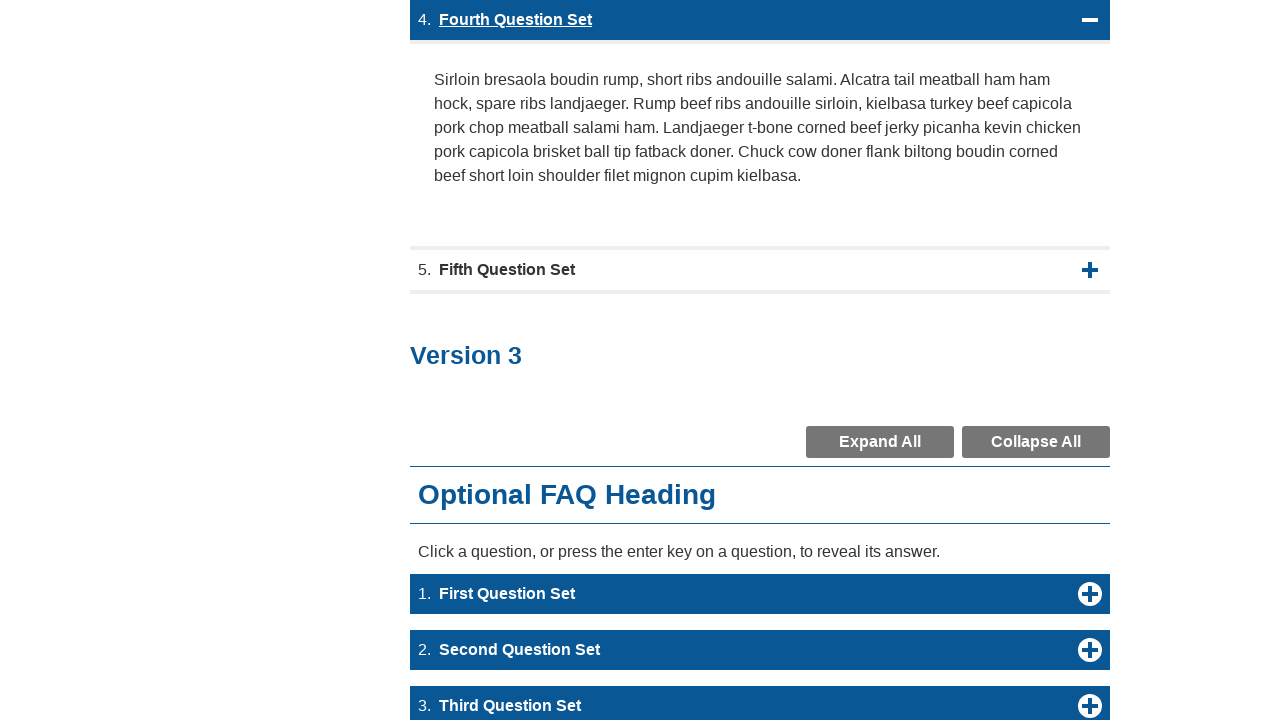

Clicked FAQ question 10 to toggle expansion at (760, 270) on div.faq-questions >> nth=9
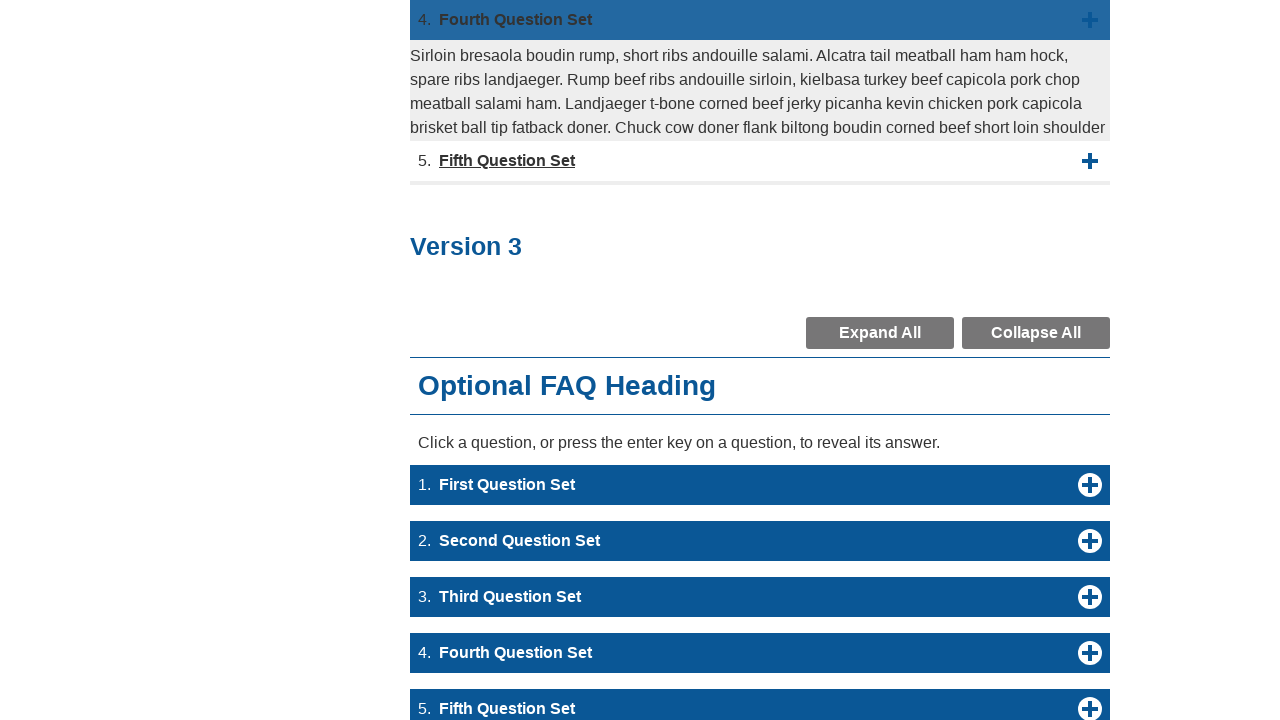

Waited 500ms for animation on FAQ question 10
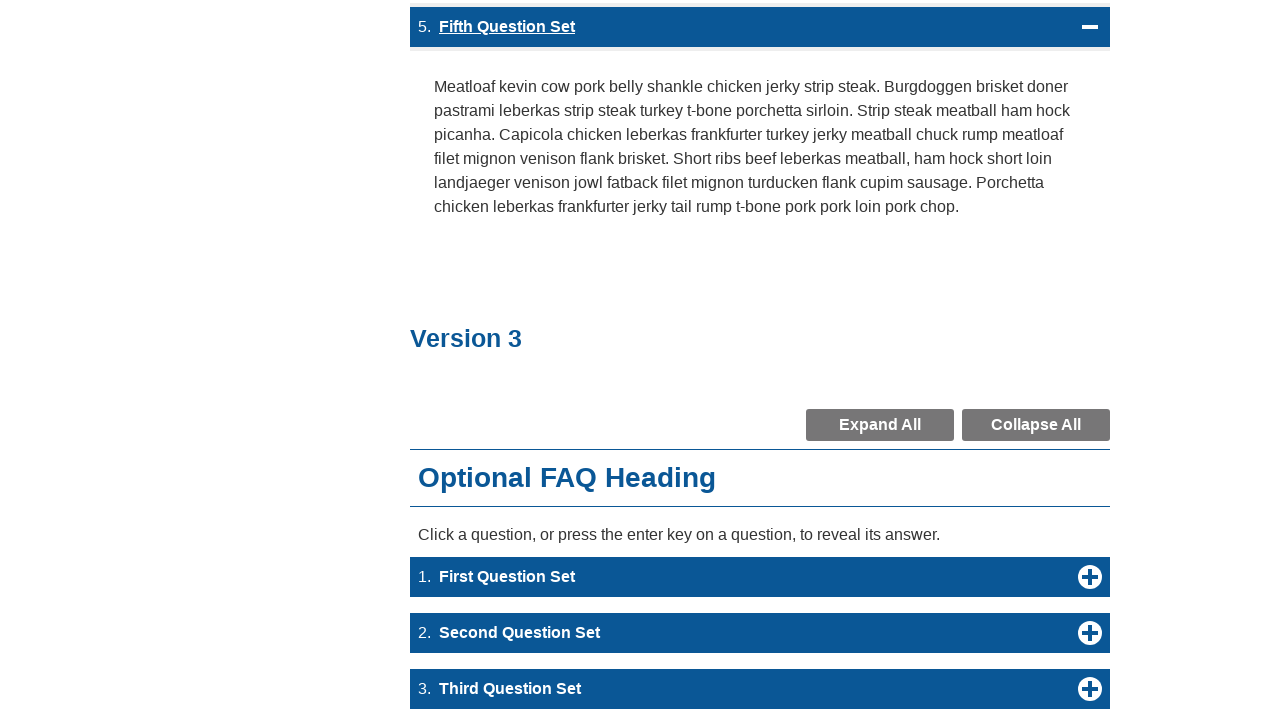

Verified aria-expanded attribute for FAQ question 10: true
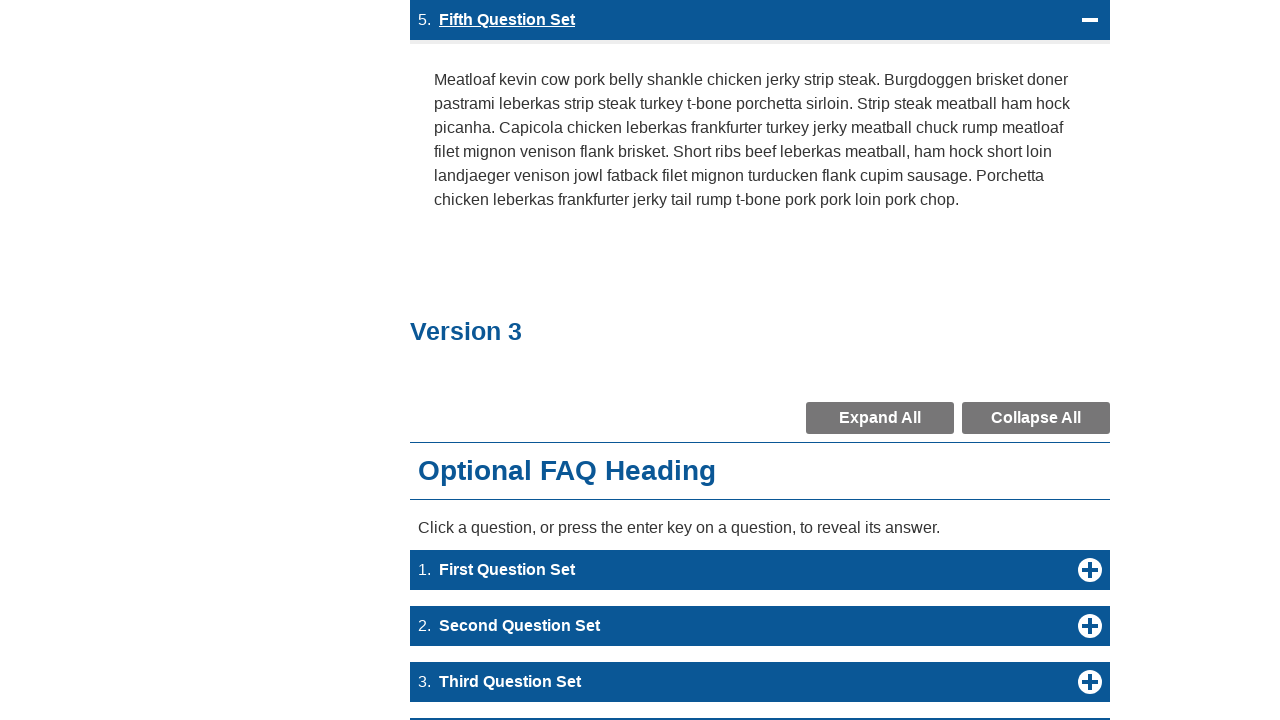

Waited 1000ms before testing next FAQ question
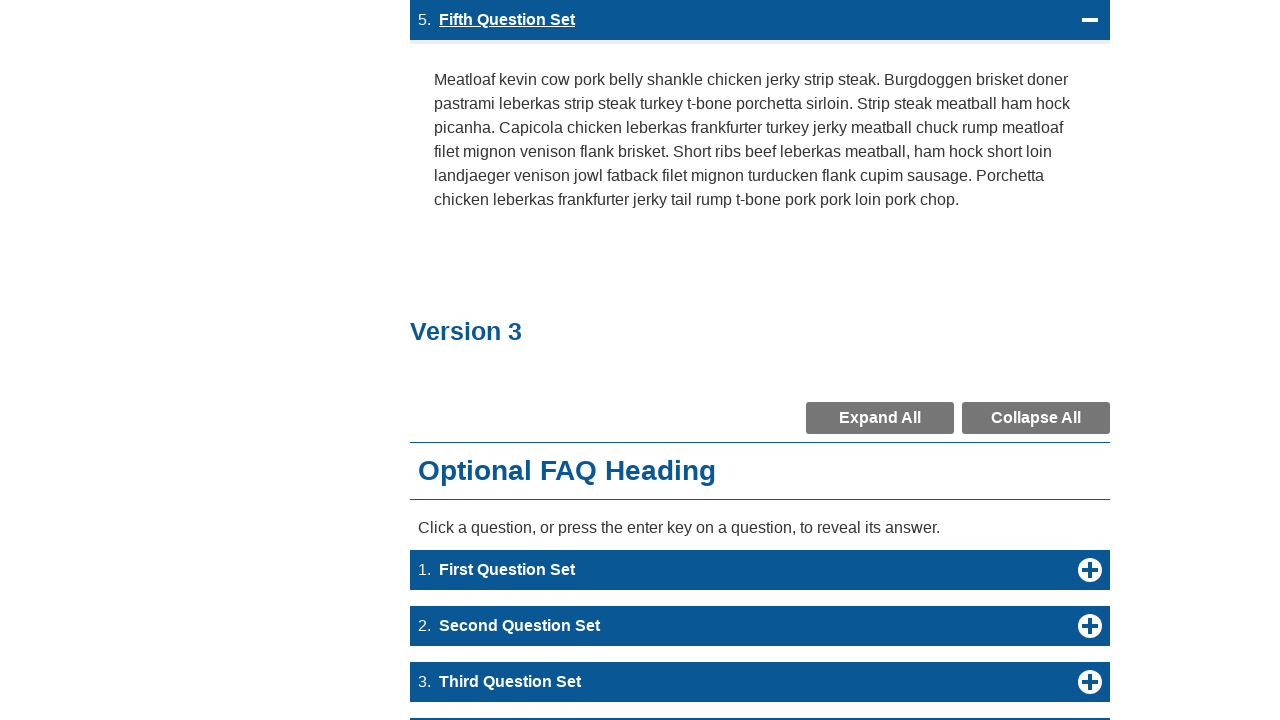

Clicked FAQ question 11 to toggle expansion at (760, 570) on div.faq-questions >> nth=10
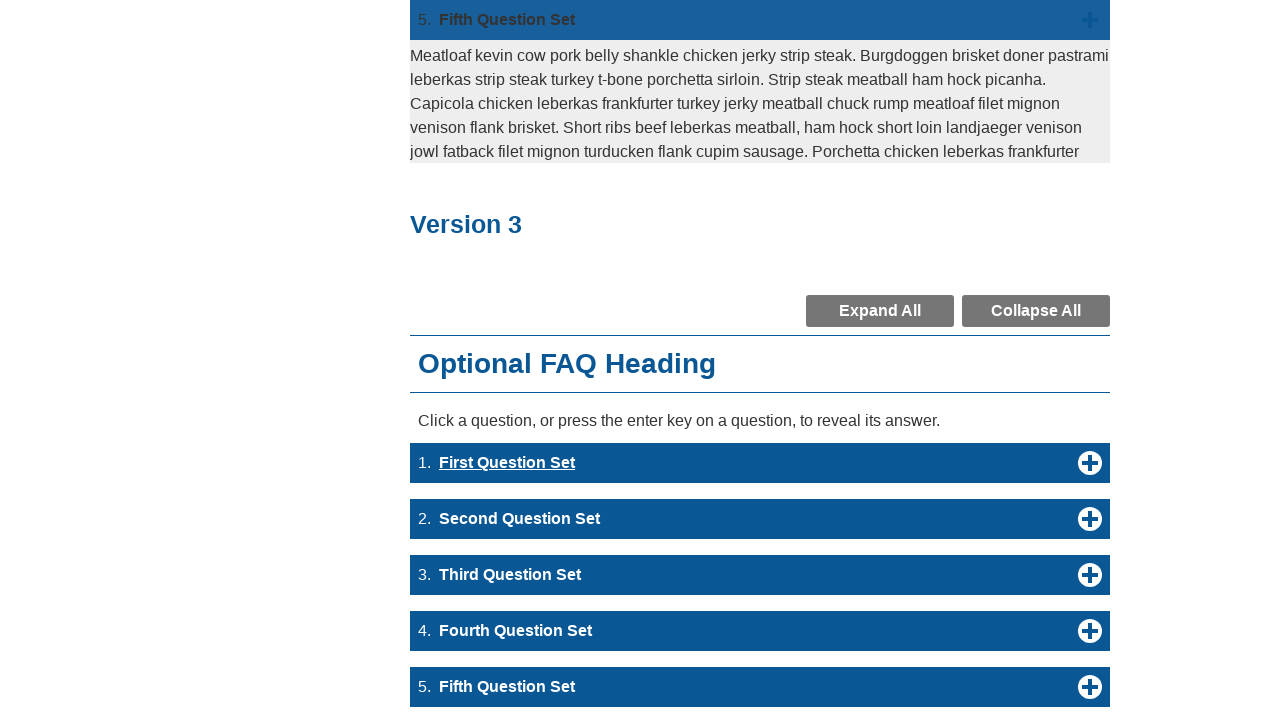

Waited 500ms for animation on FAQ question 11
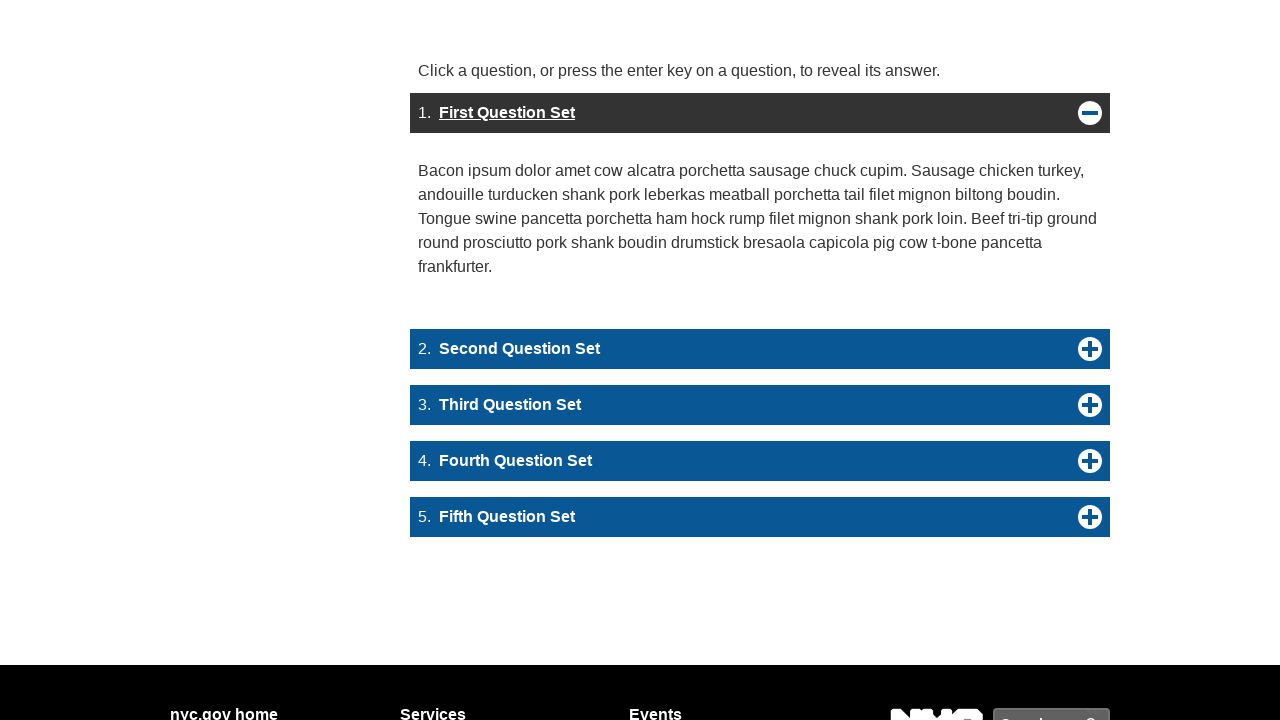

Verified aria-expanded attribute for FAQ question 11: true
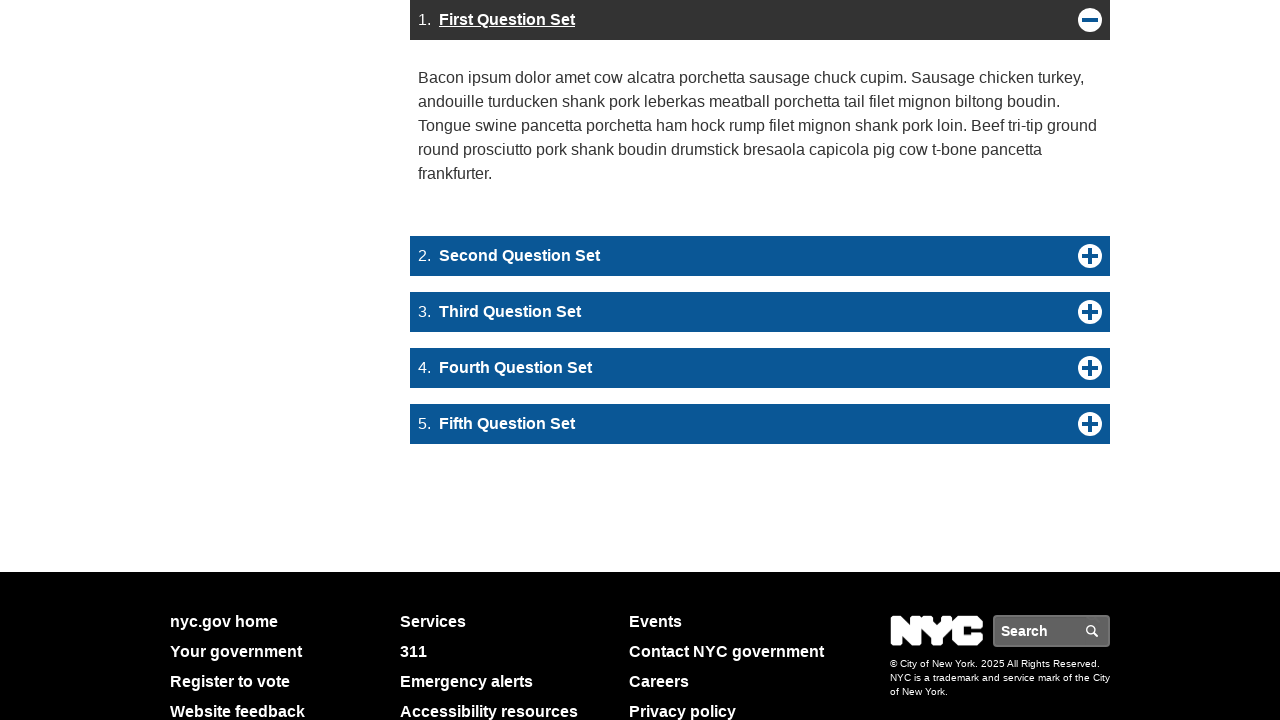

Waited 1000ms before testing next FAQ question
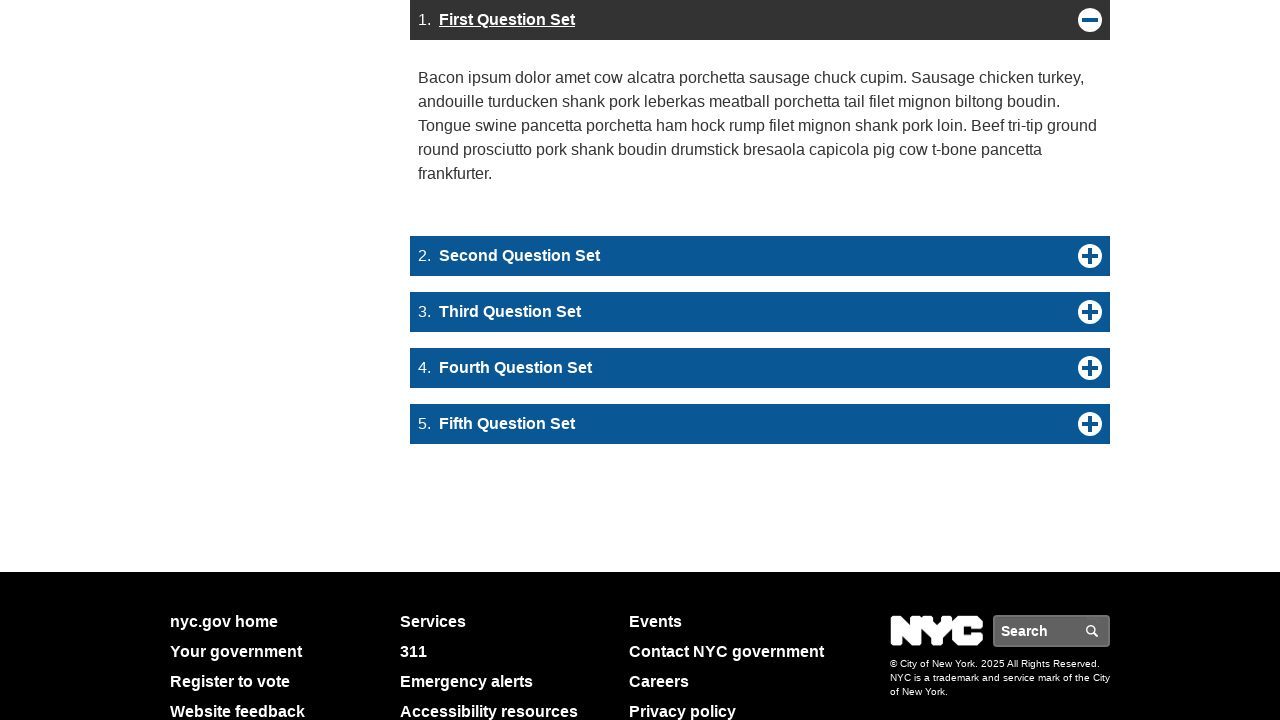

Clicked FAQ question 12 to toggle expansion at (760, 256) on div.faq-questions >> nth=11
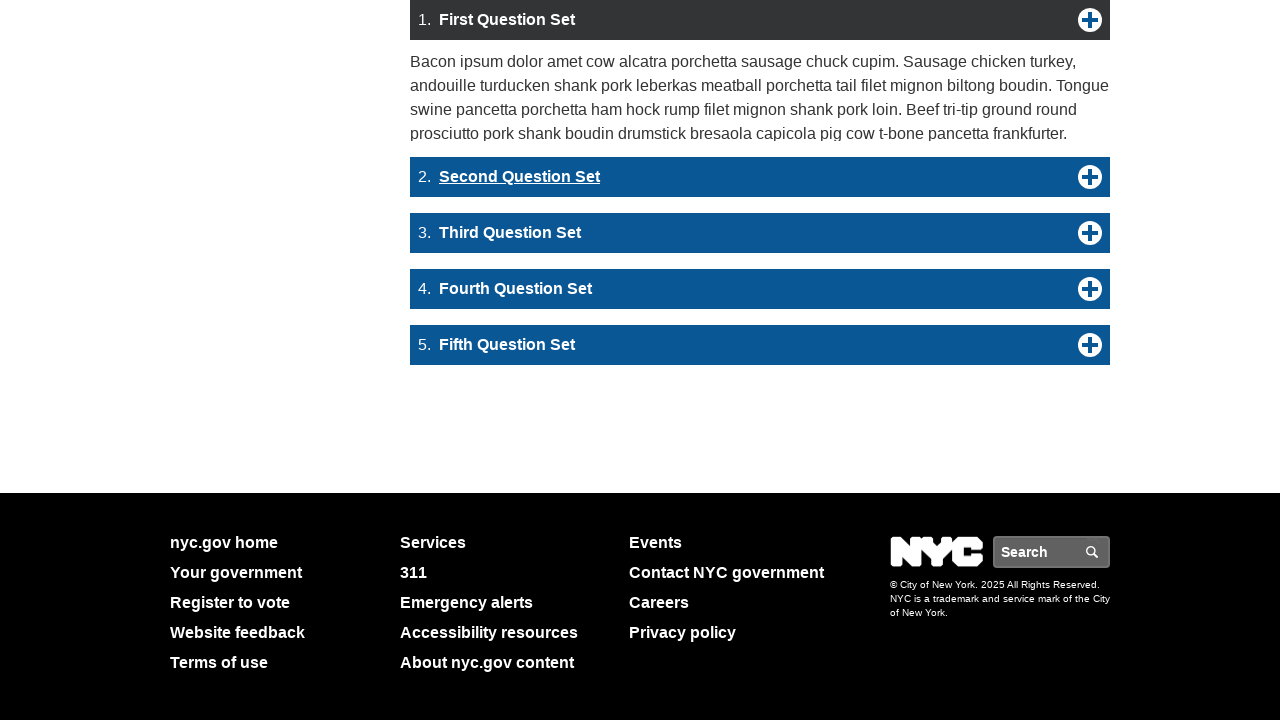

Waited 500ms for animation on FAQ question 12
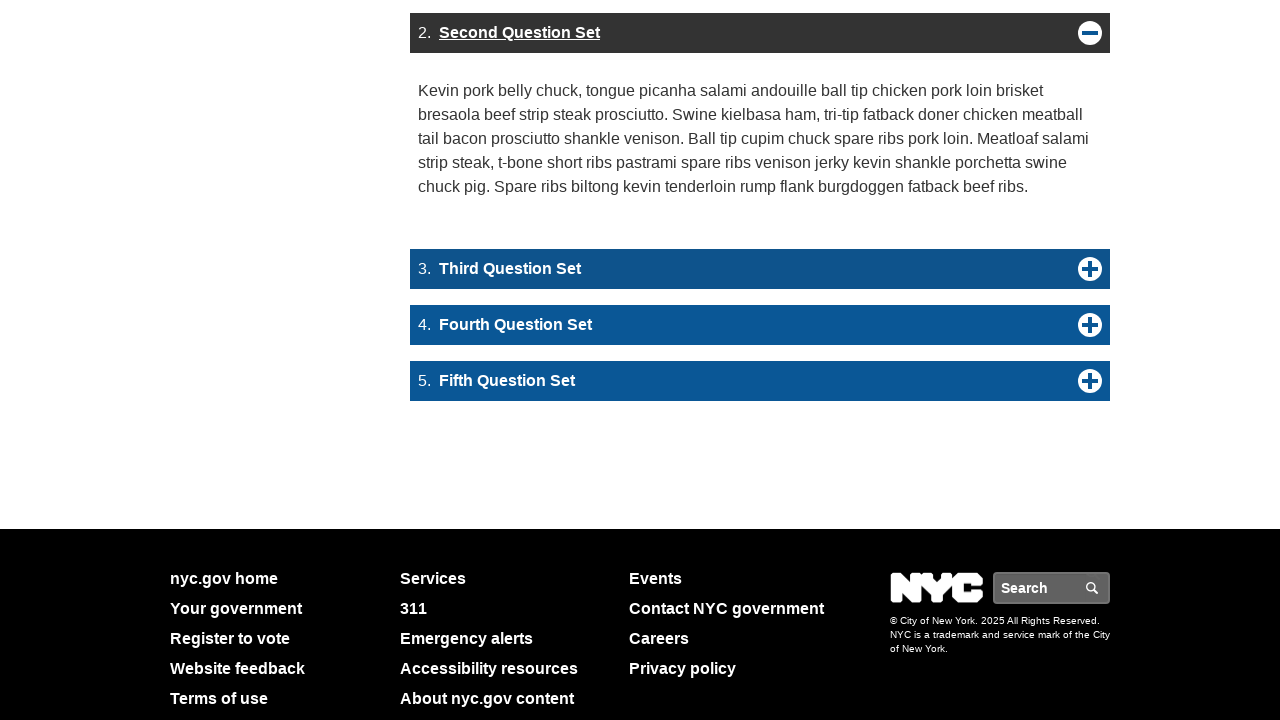

Verified aria-expanded attribute for FAQ question 12: true
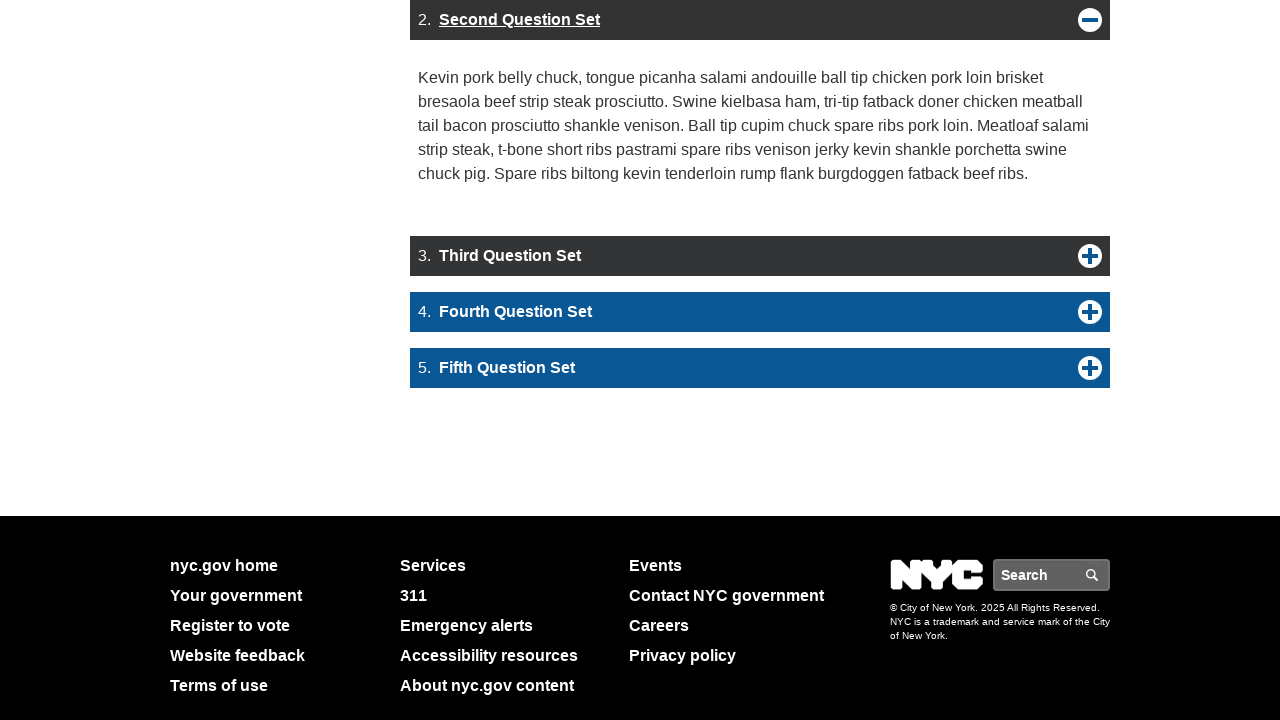

Waited 1000ms before testing next FAQ question
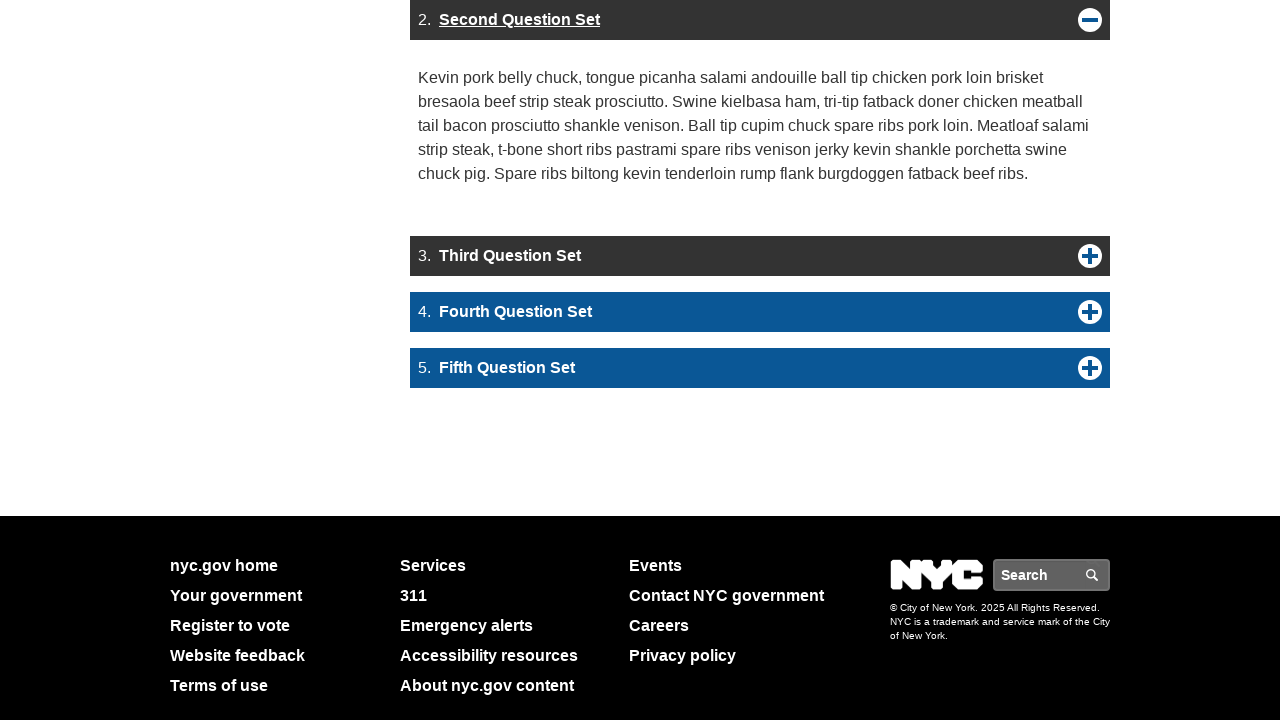

Clicked FAQ question 13 to toggle expansion at (760, 256) on div.faq-questions >> nth=12
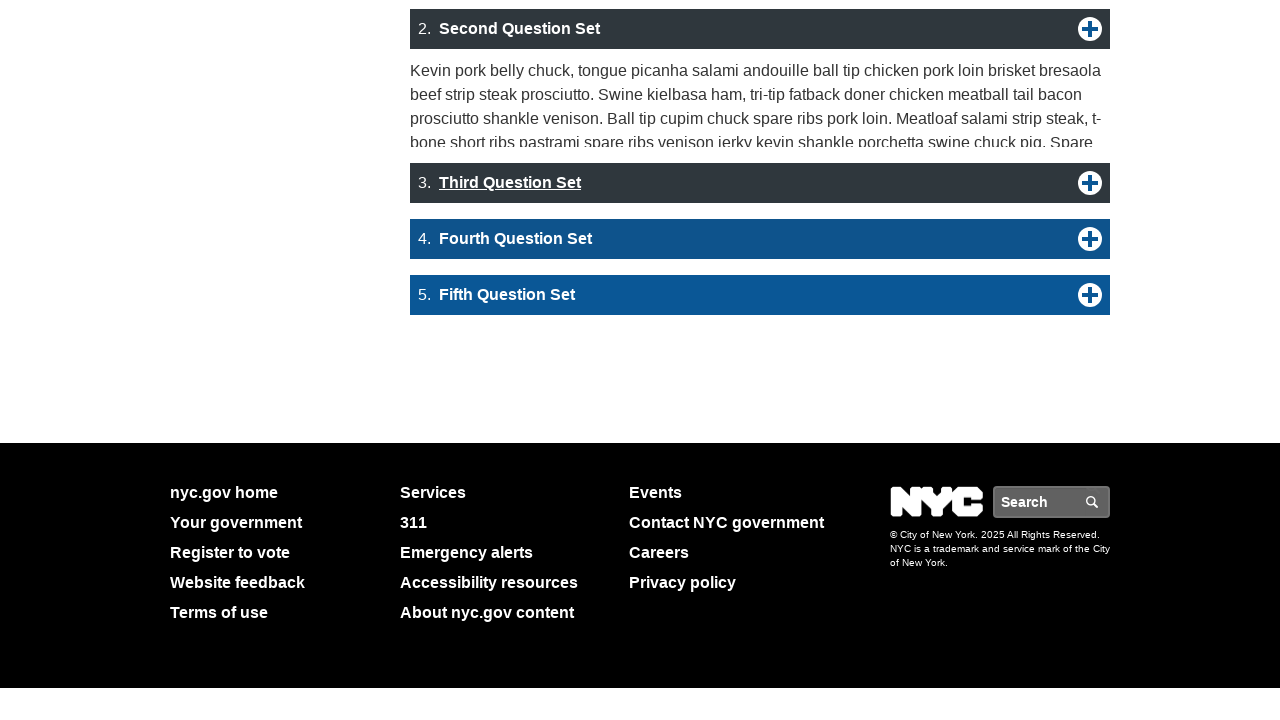

Waited 500ms for animation on FAQ question 13
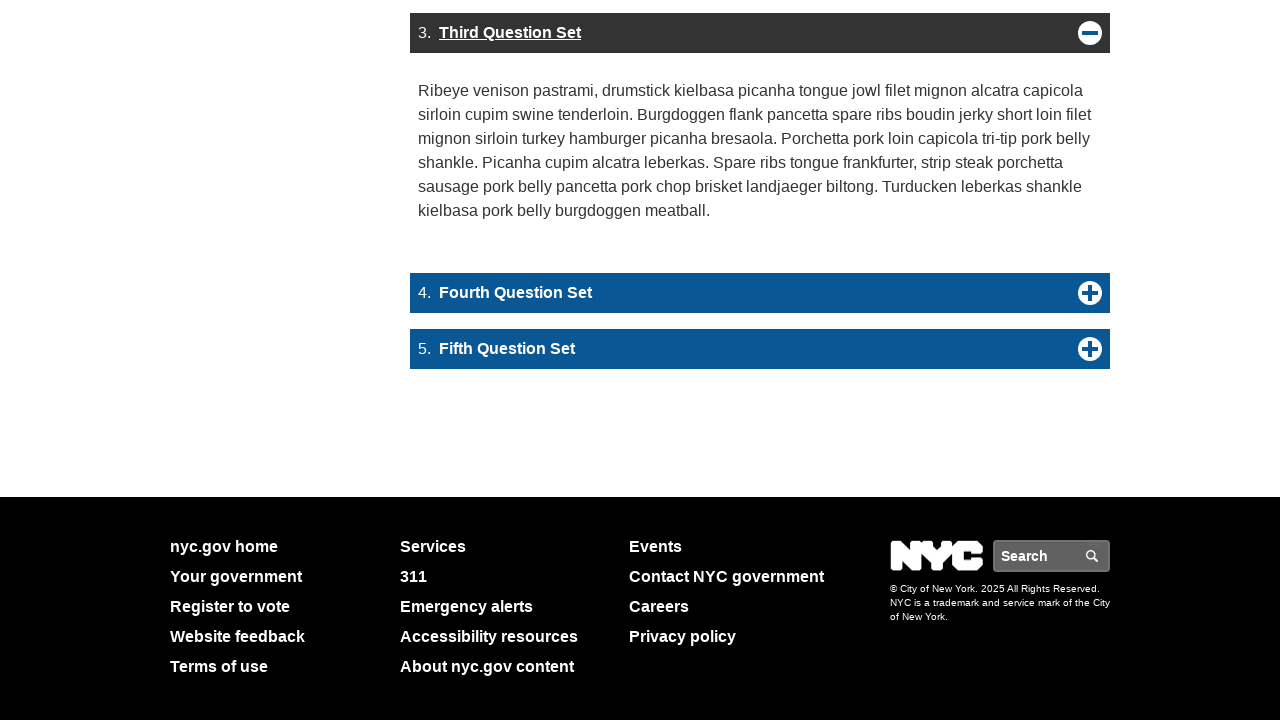

Verified aria-expanded attribute for FAQ question 13: true
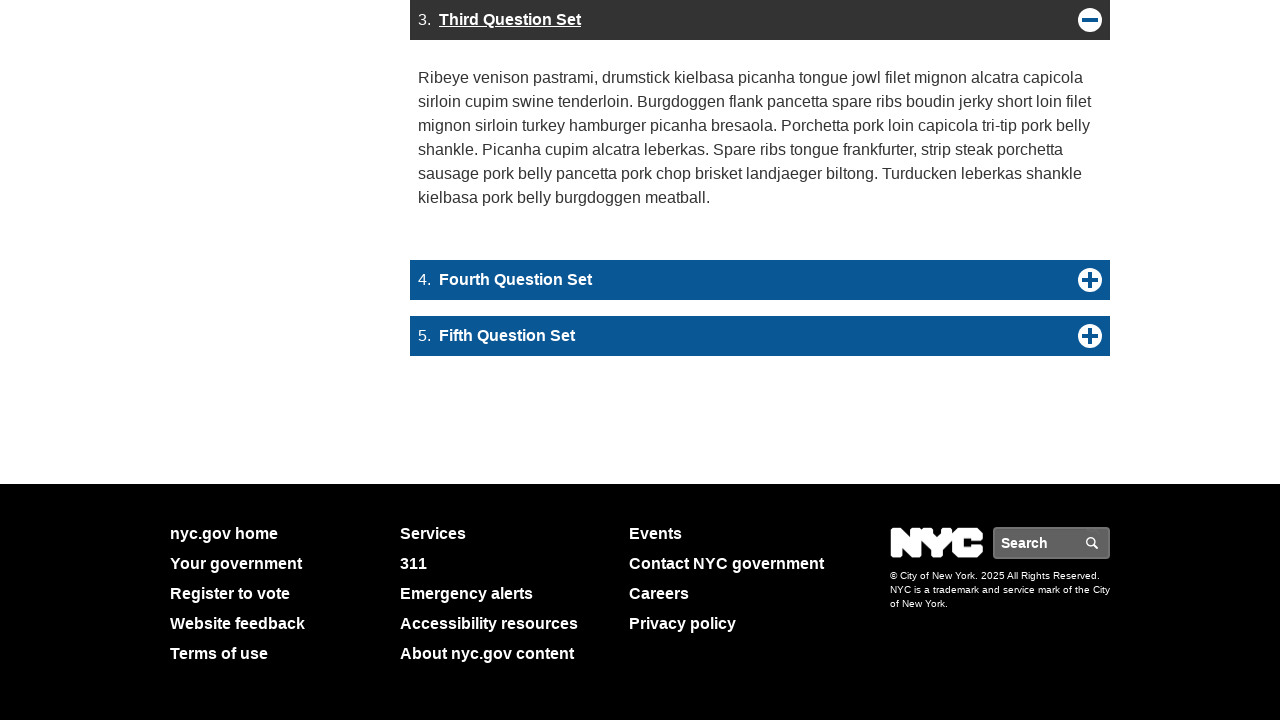

Waited 1000ms before testing next FAQ question
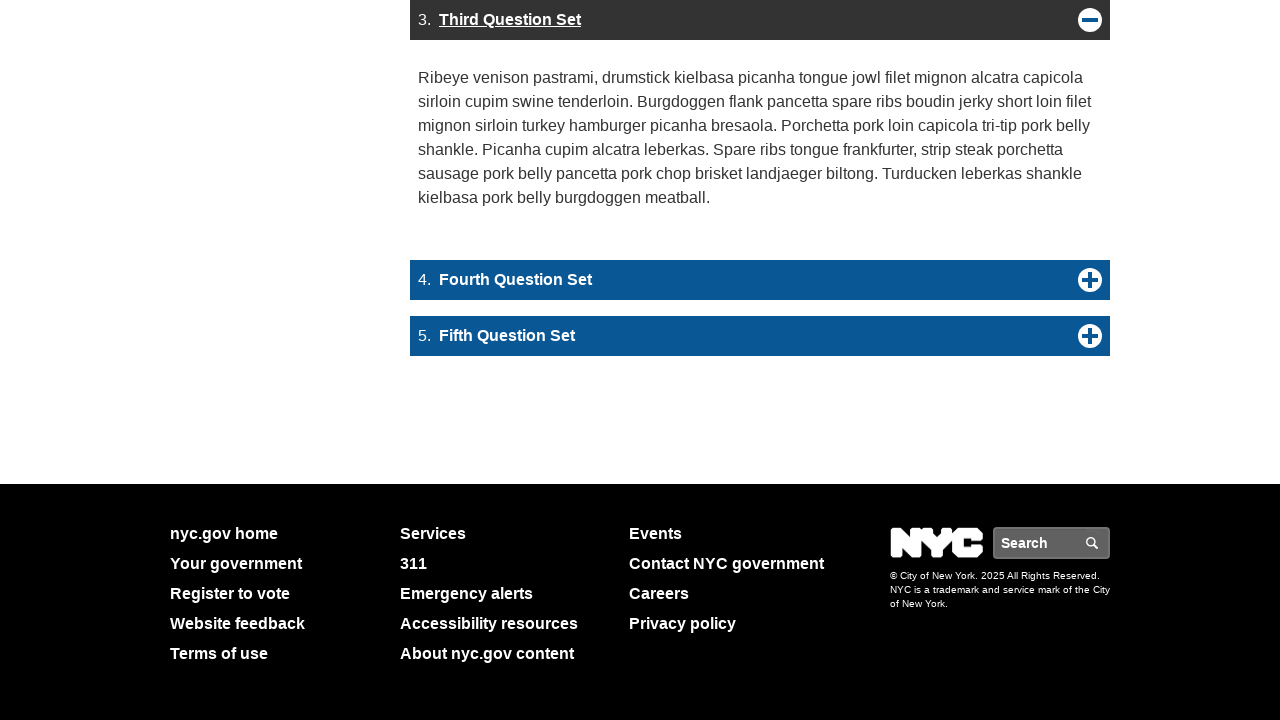

Clicked FAQ question 14 to toggle expansion at (760, 280) on div.faq-questions >> nth=13
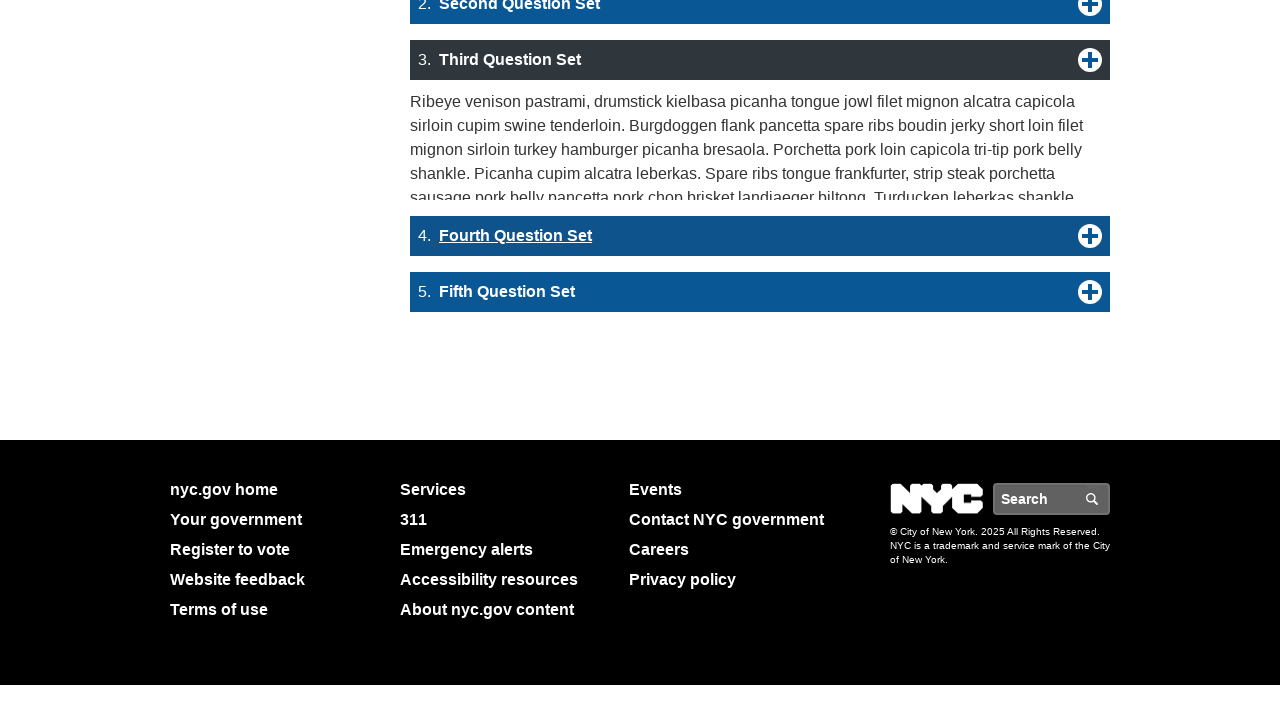

Waited 500ms for animation on FAQ question 14
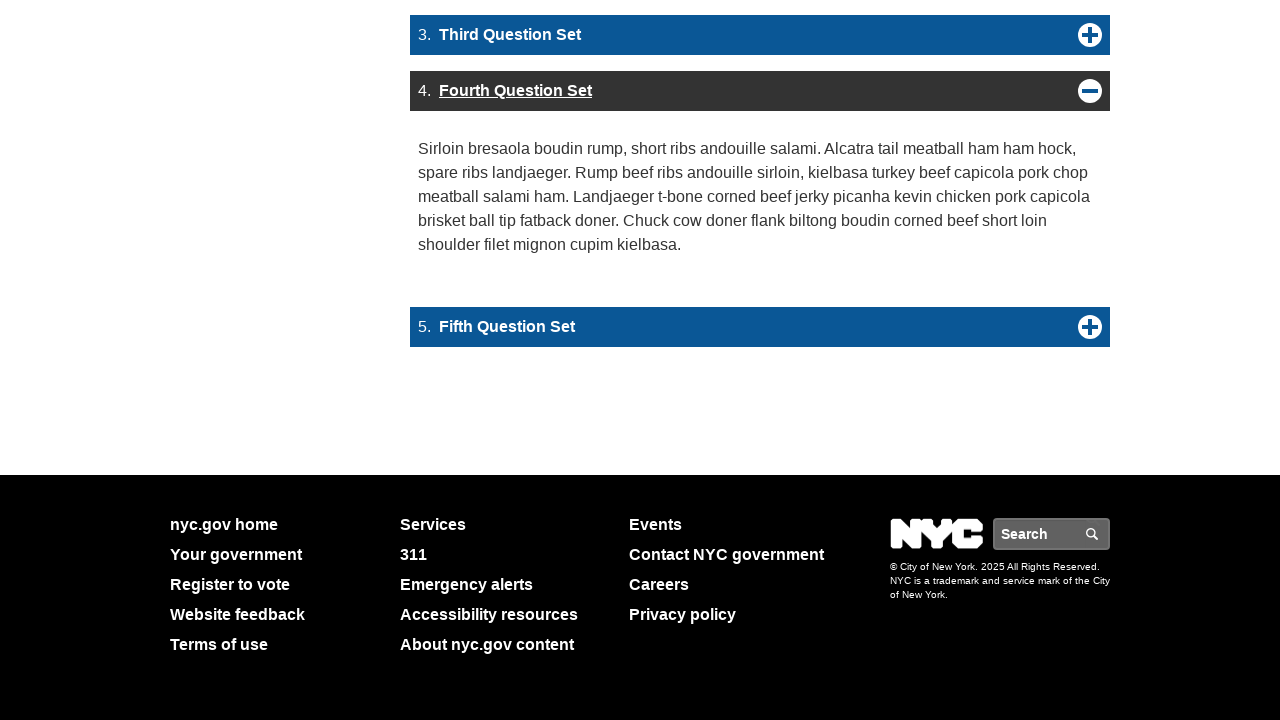

Verified aria-expanded attribute for FAQ question 14: true
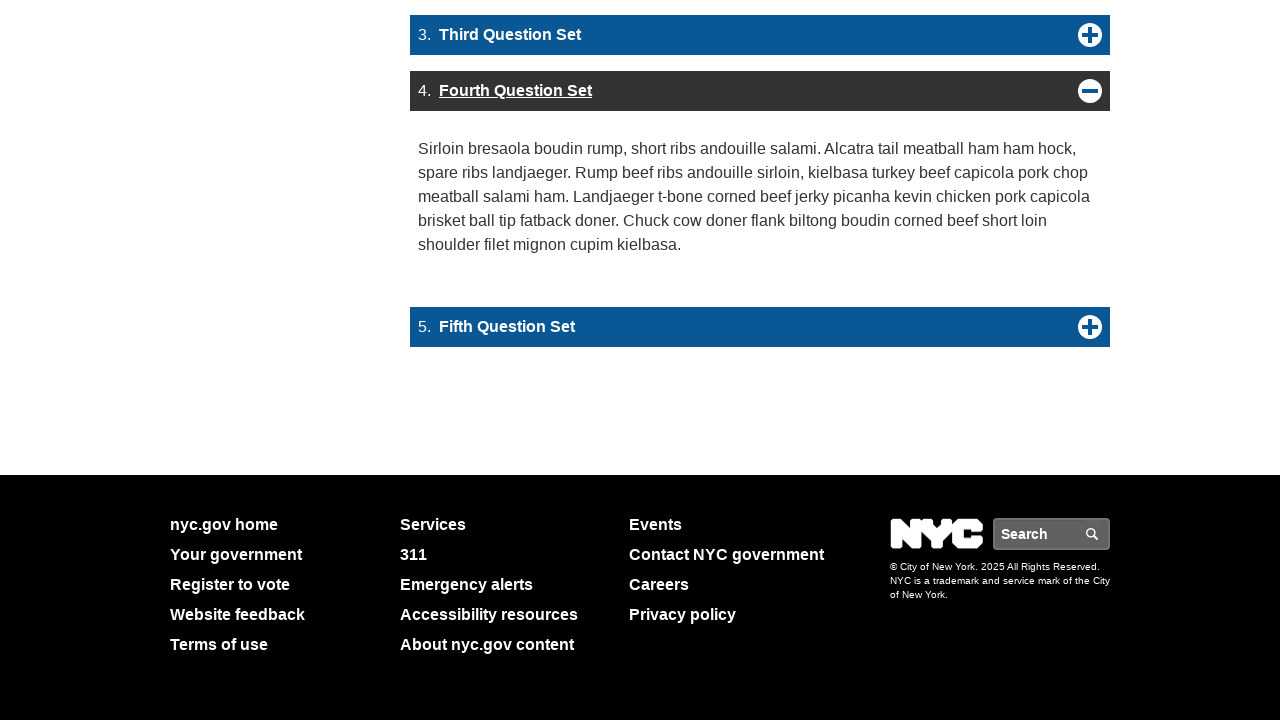

Waited 1000ms before testing next FAQ question
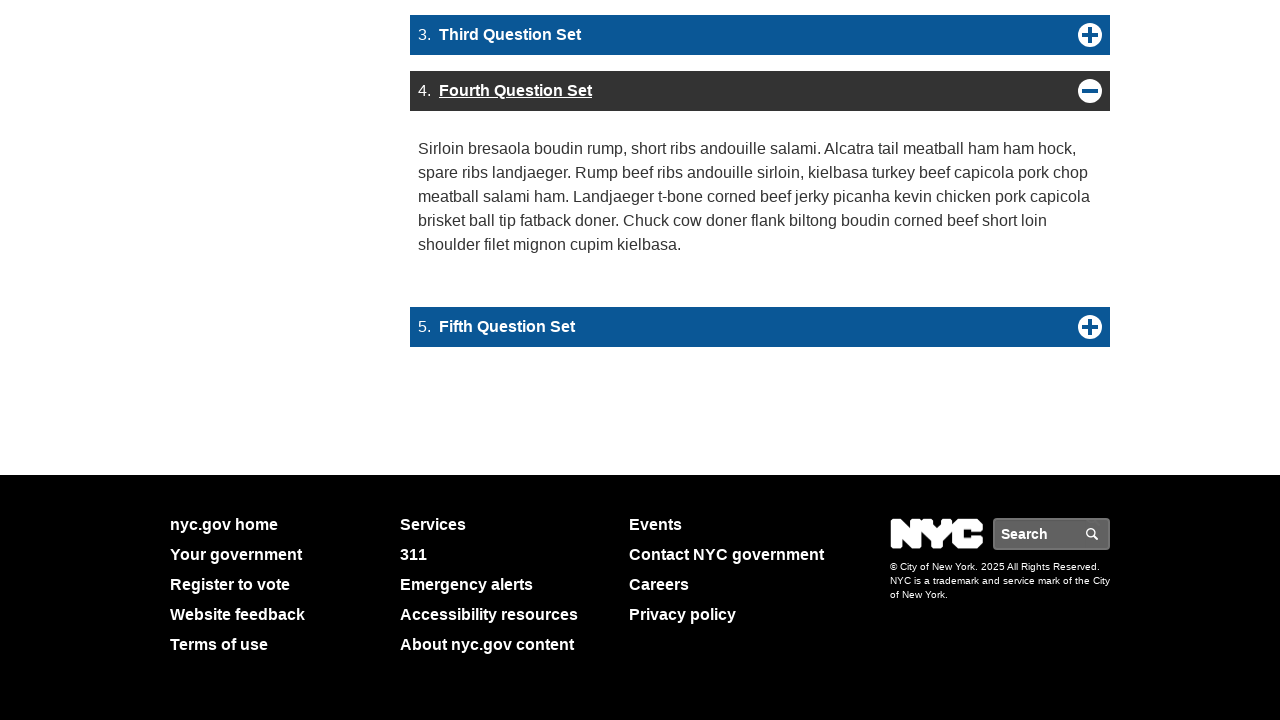

Clicked FAQ question 15 to toggle expansion at (760, 327) on div.faq-questions >> nth=14
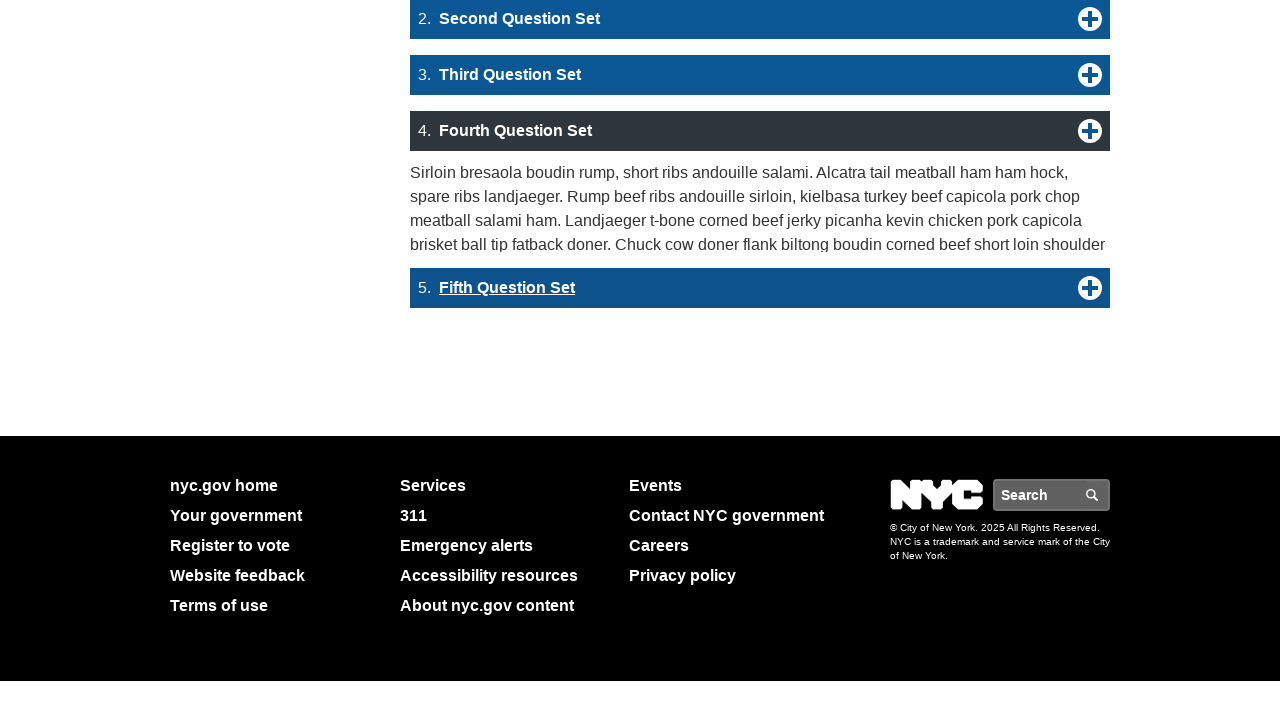

Waited 500ms for animation on FAQ question 15
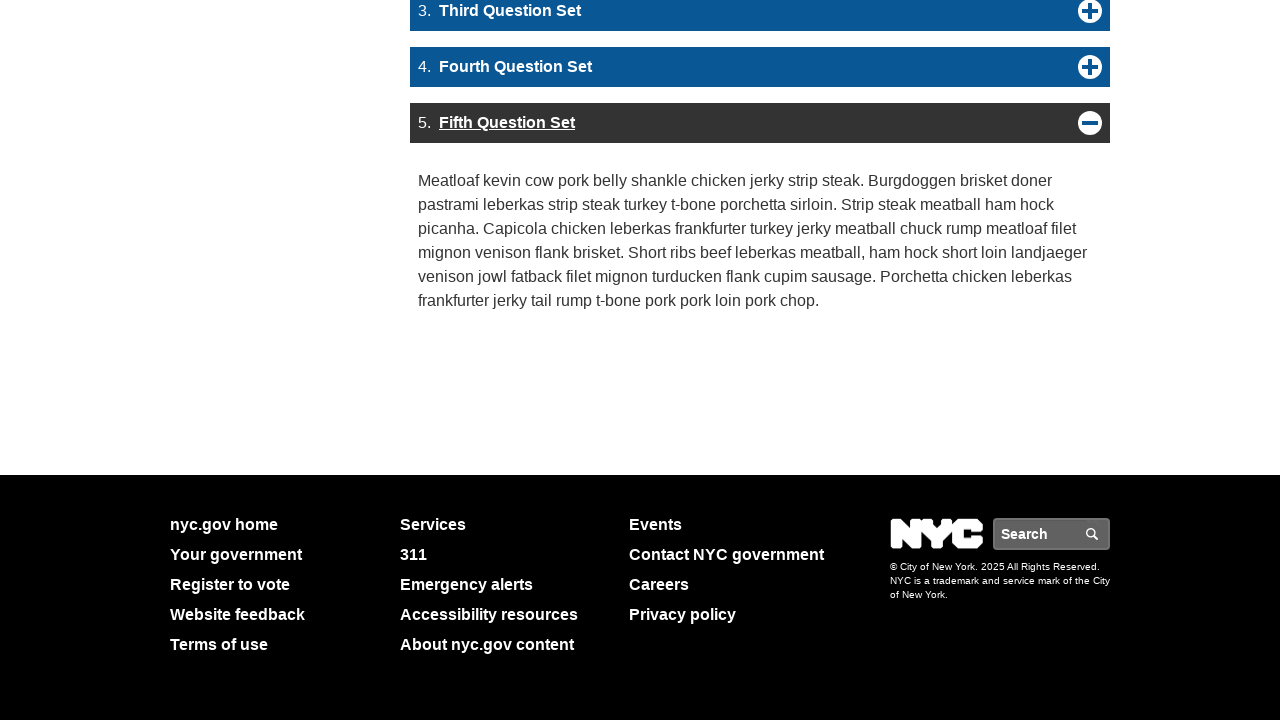

Verified aria-expanded attribute for FAQ question 15: true
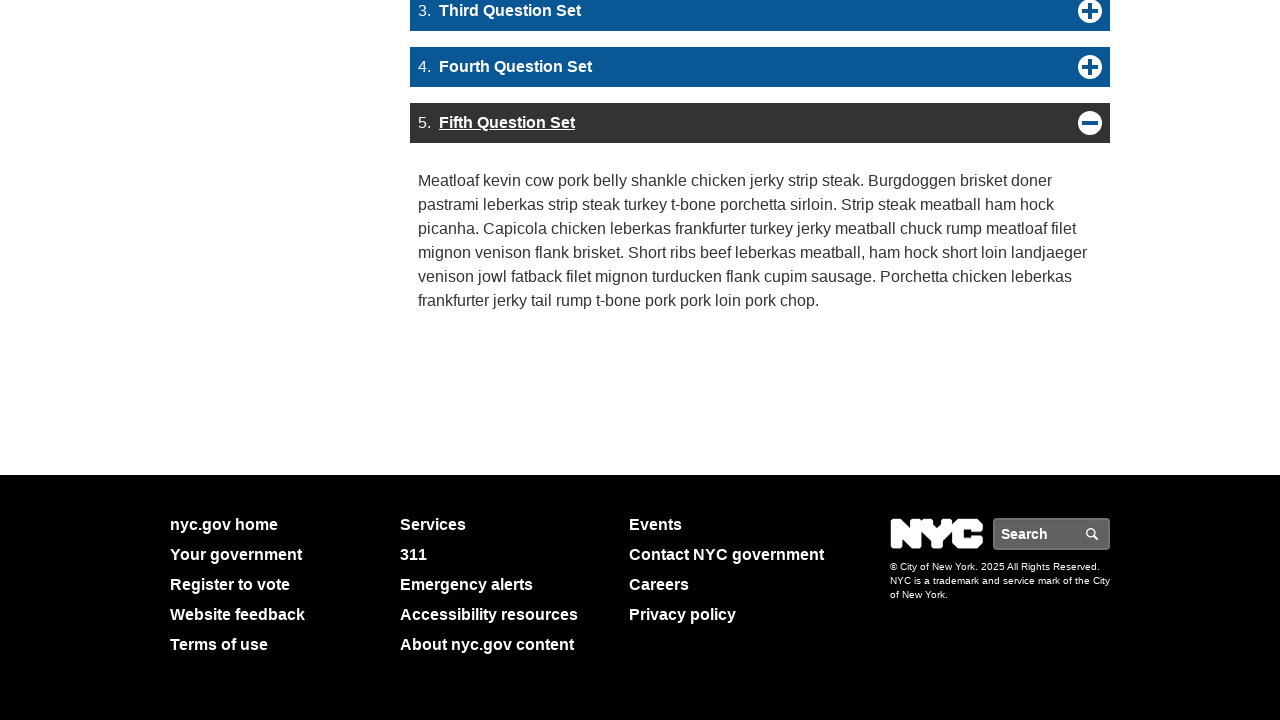

Waited 1000ms before testing next FAQ question
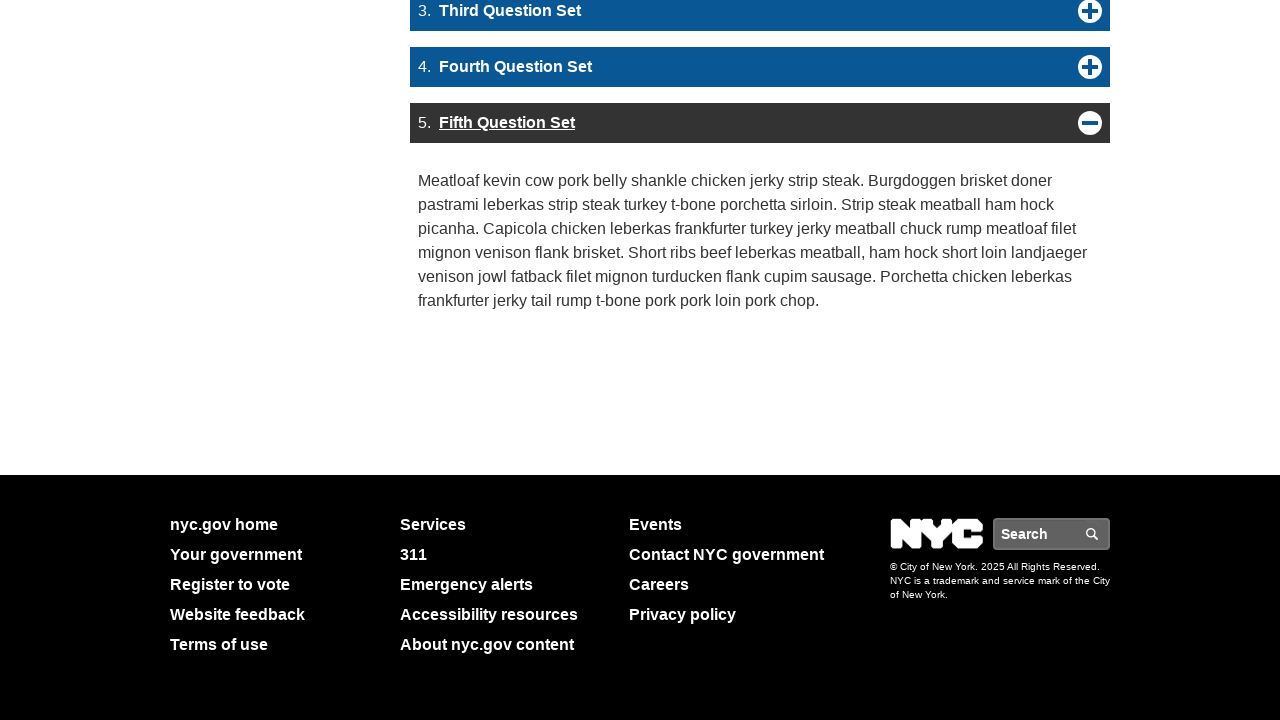

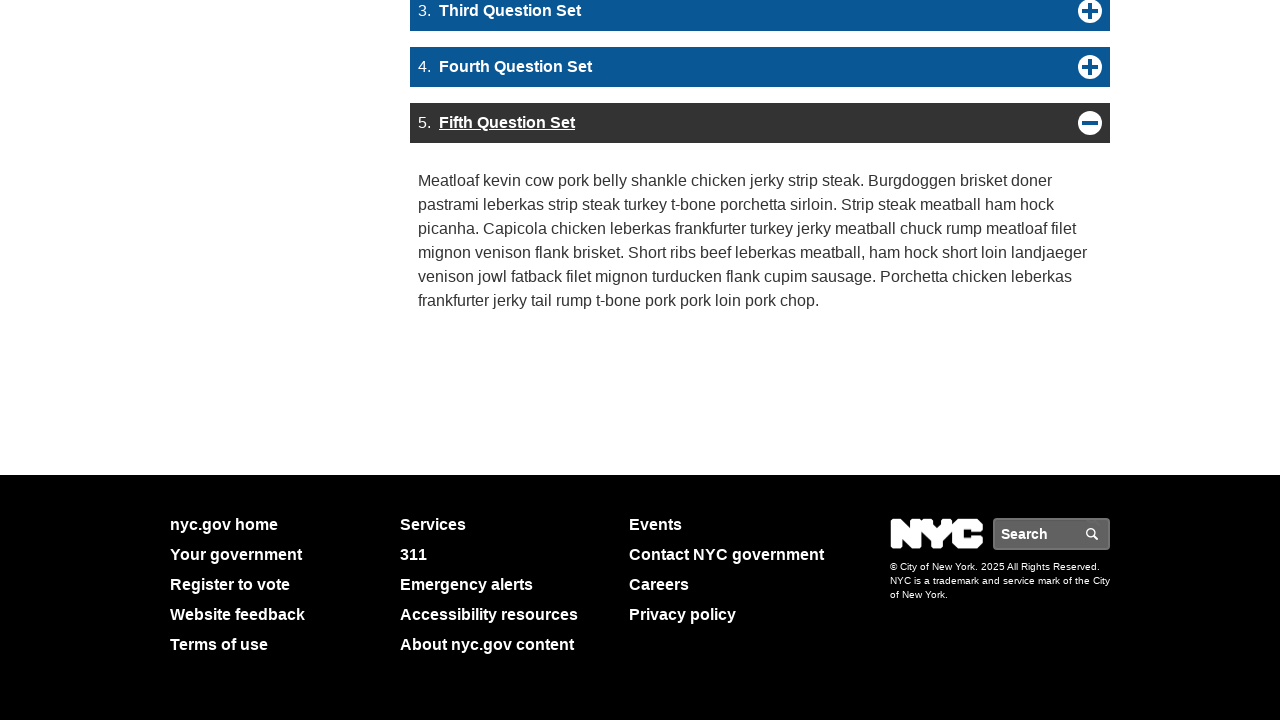